Tests window handling functionality by opening new windows/tabs, switching between them, interacting with elements in child windows, and closing windows

Starting URL: https://www.leafground.com/window.xhtml

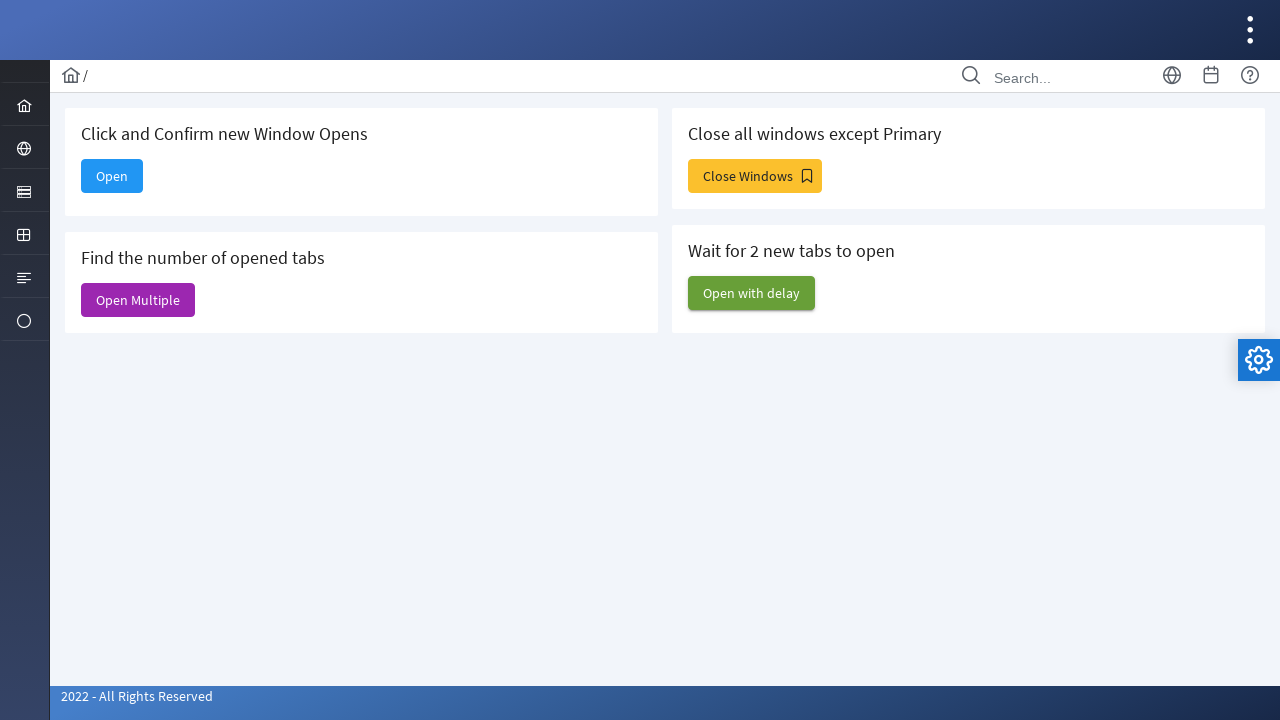

Clicked button to open new window at (112, 176) on #j_idt88\:new
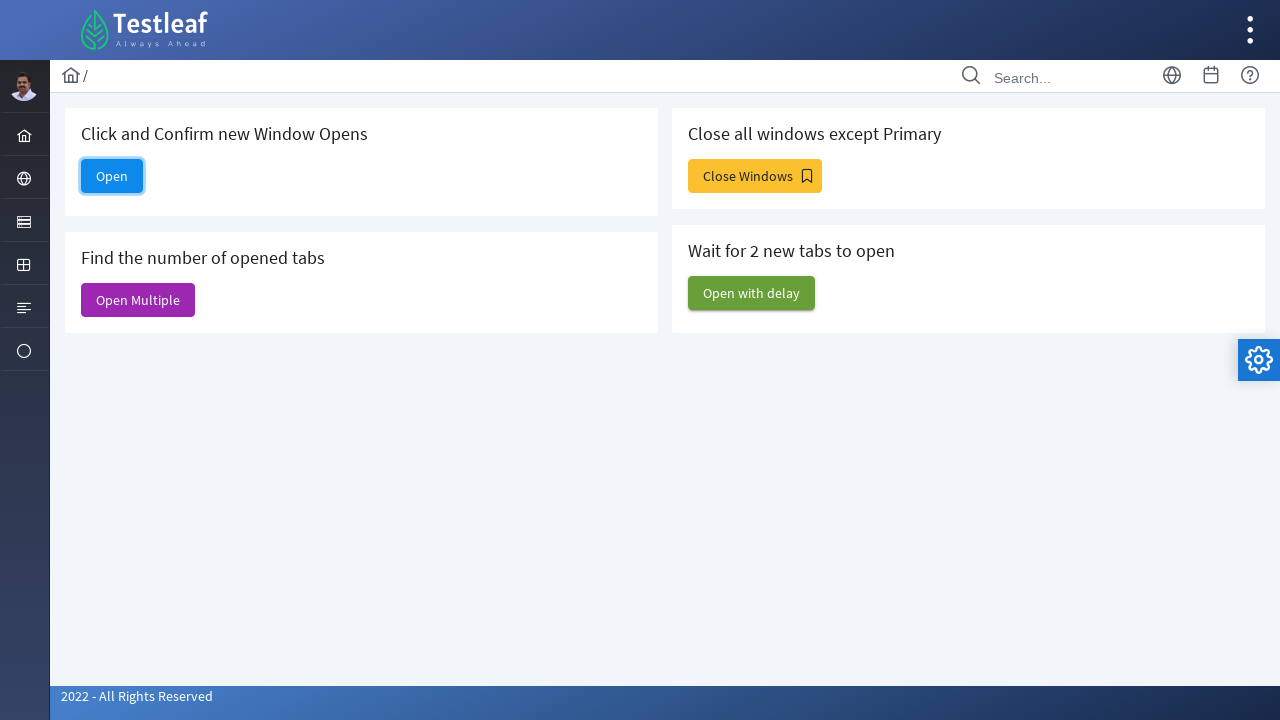

Waited for new window to open
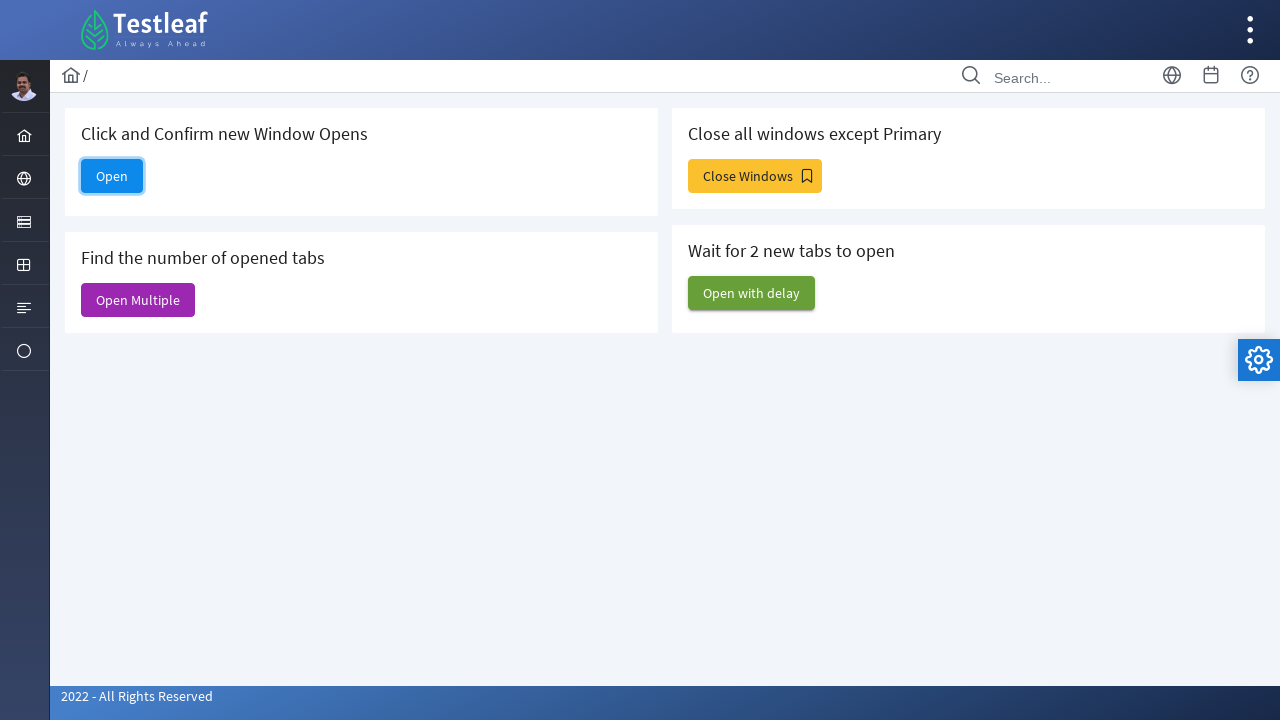

Retrieved browser context and open pages
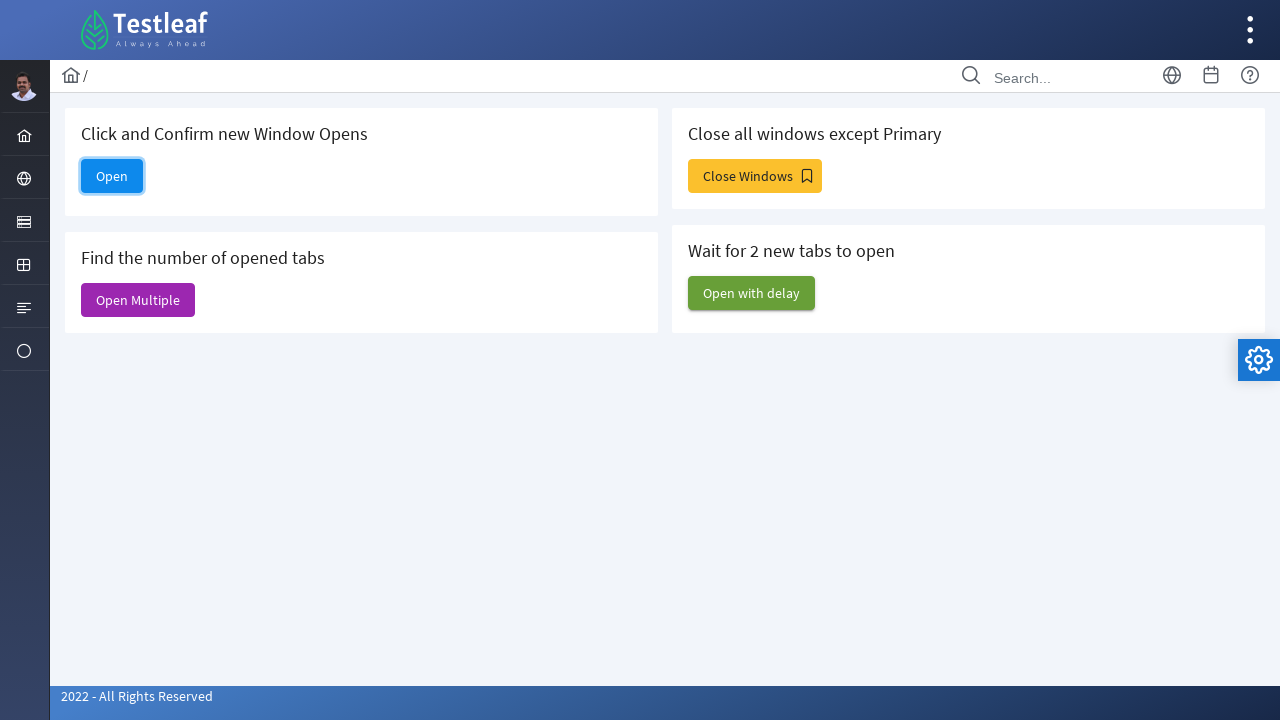

Switched to newly opened window
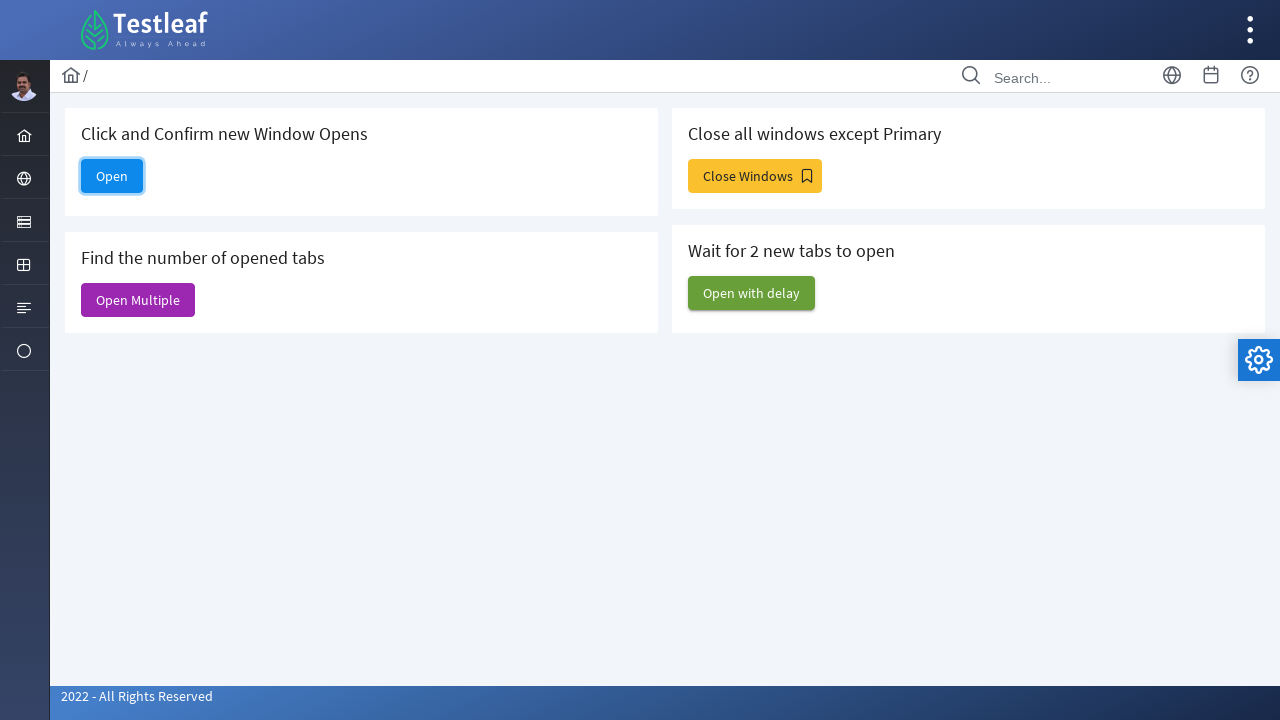

Found 7 checkboxes in new window
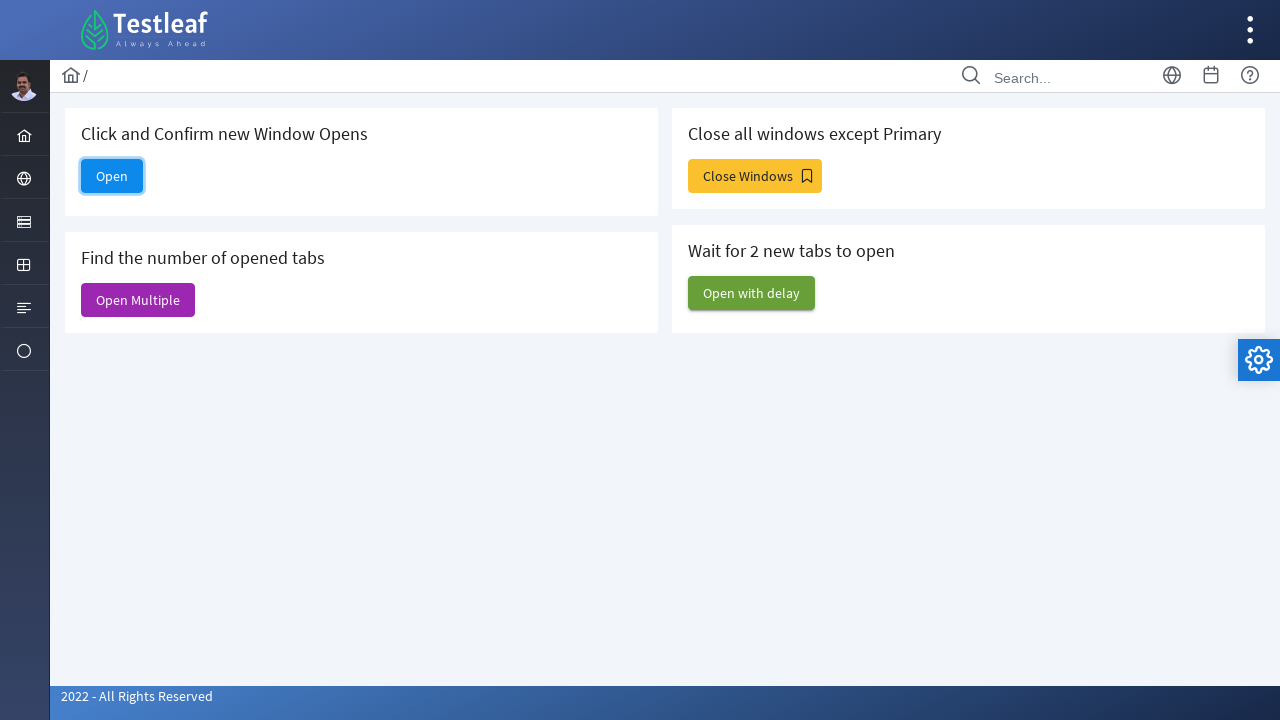

Clicked a checkbox in the new window
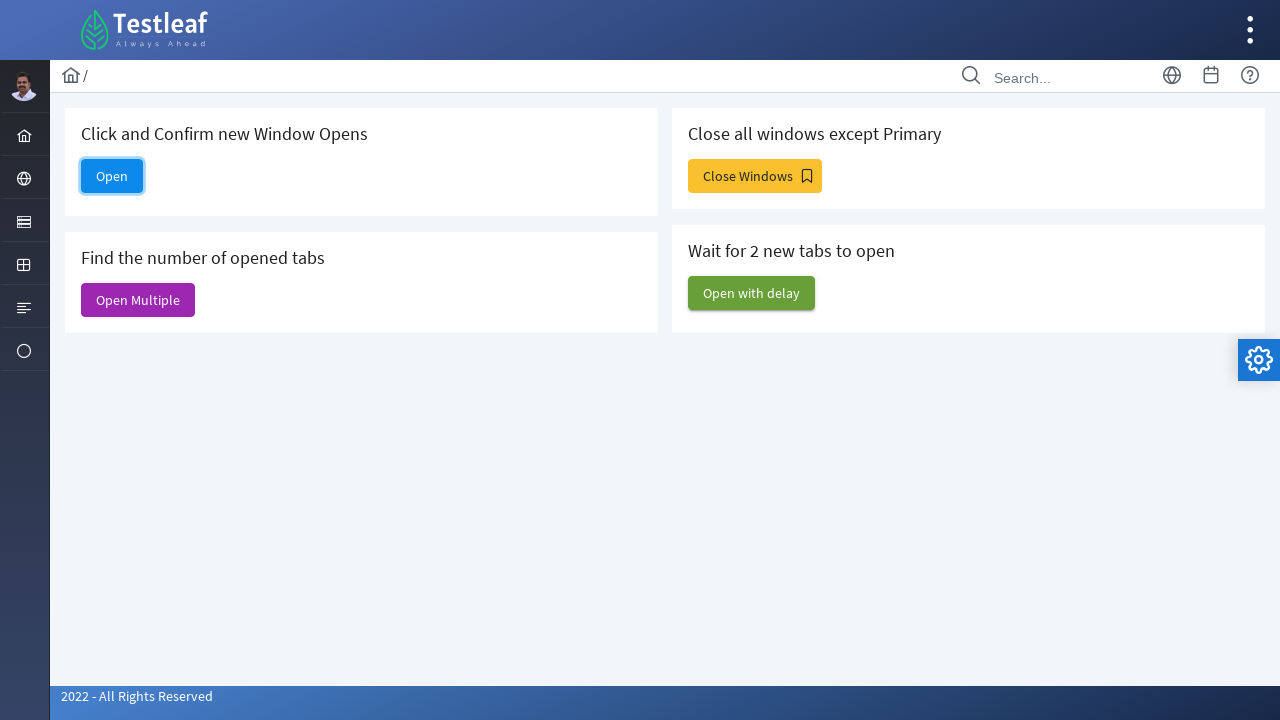

Waited after clicking checkbox
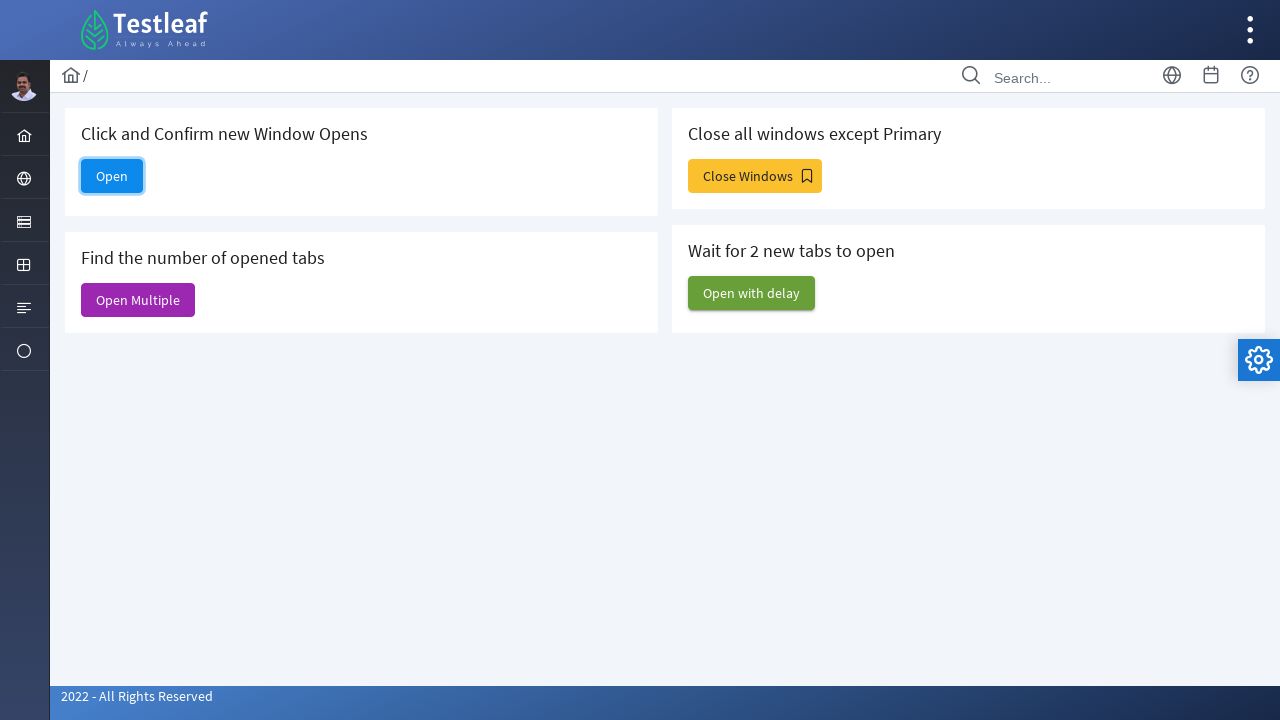

Clicked a checkbox in the new window
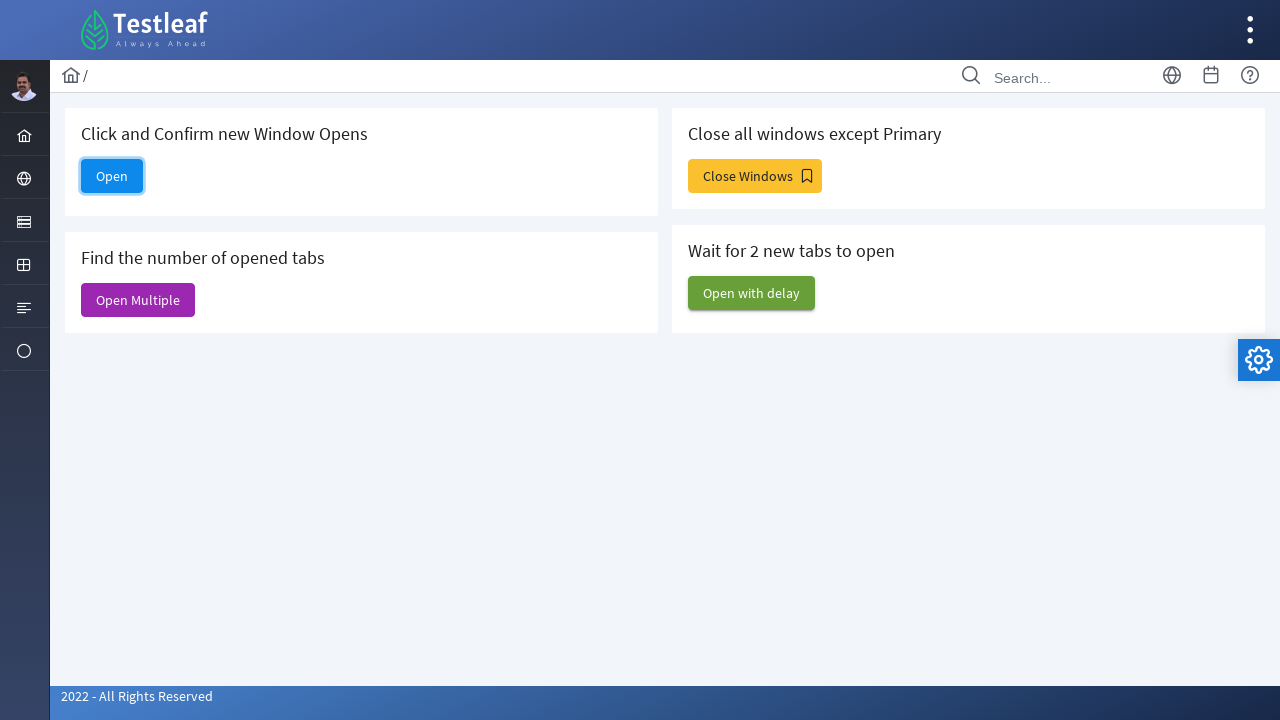

Waited after clicking checkbox
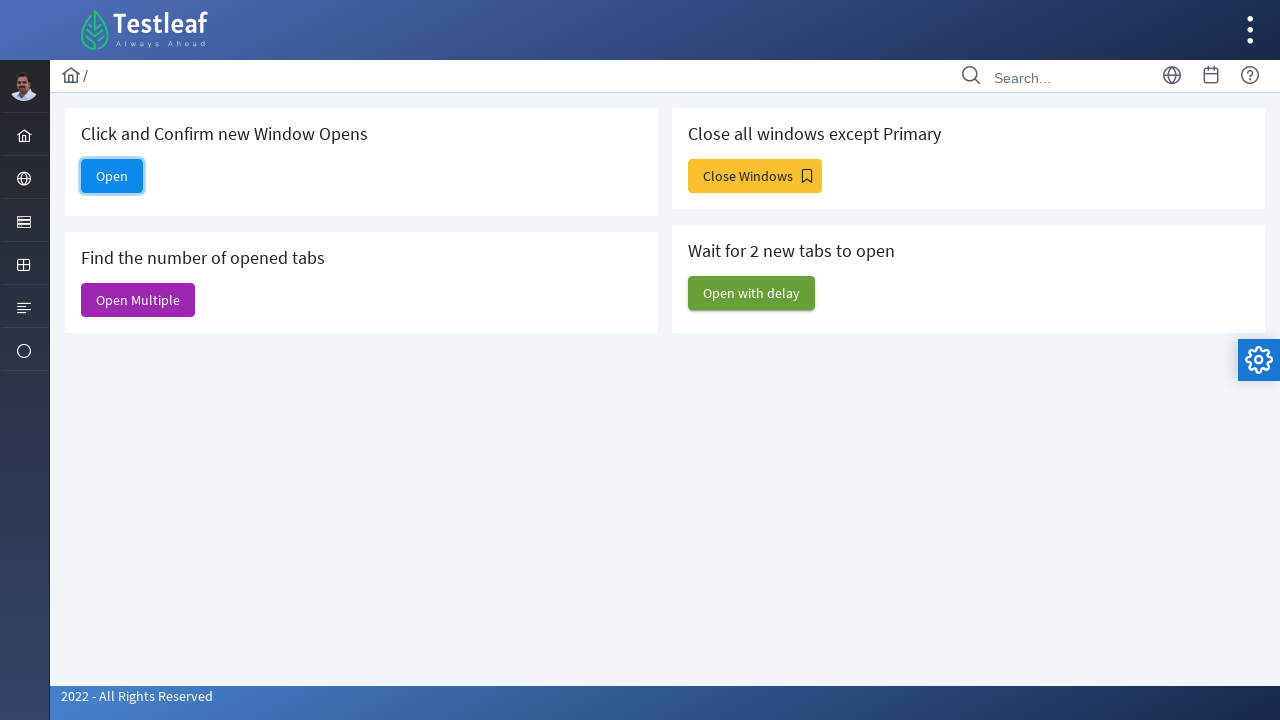

Clicked a checkbox in the new window
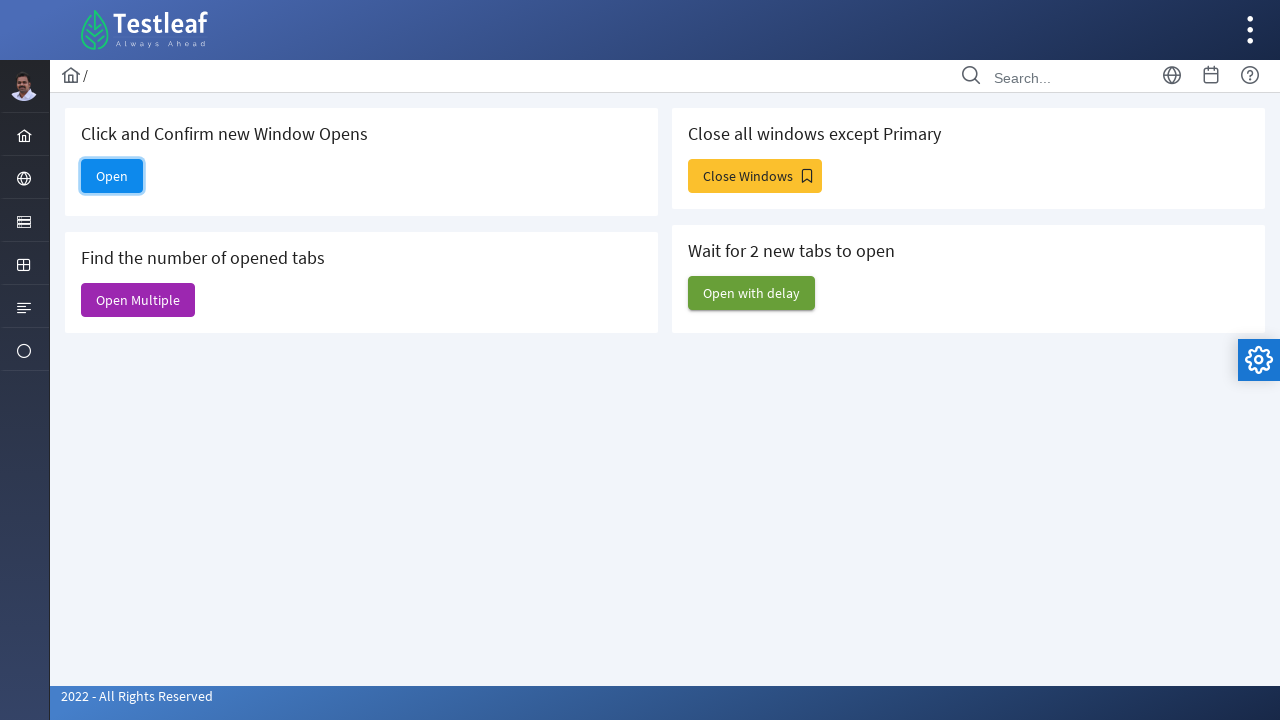

Waited after clicking checkbox
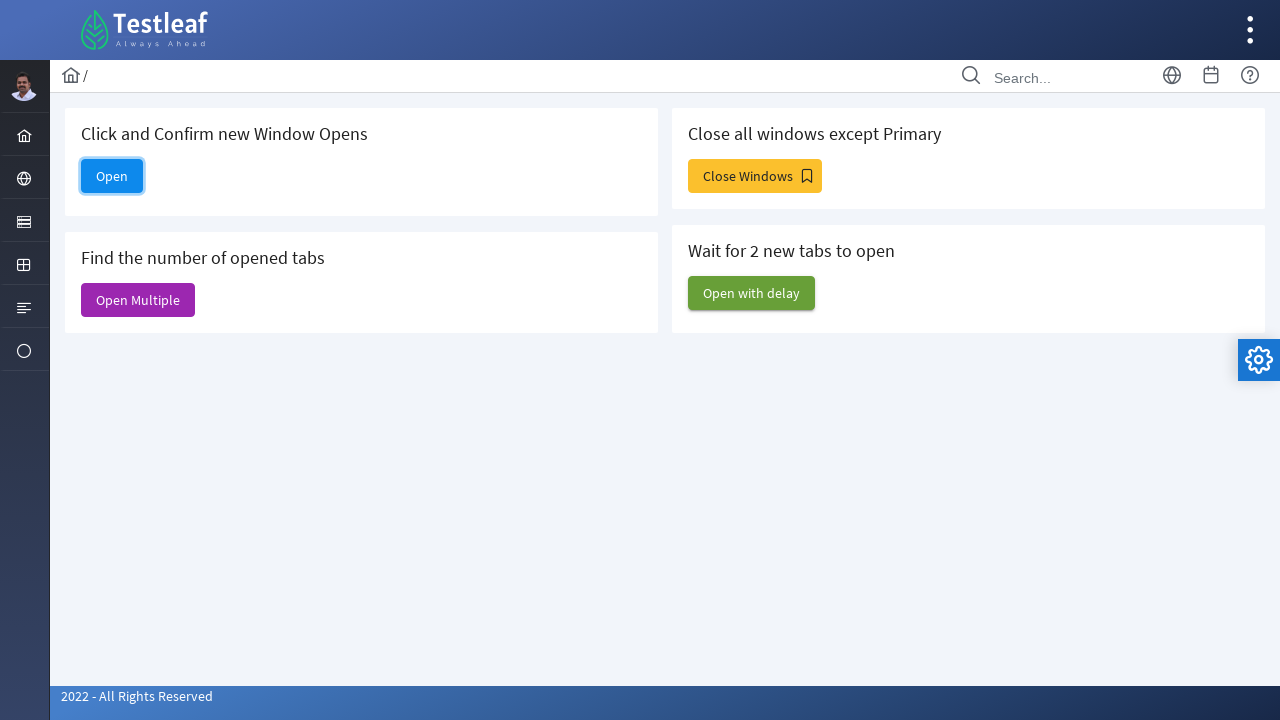

Clicked a checkbox in the new window
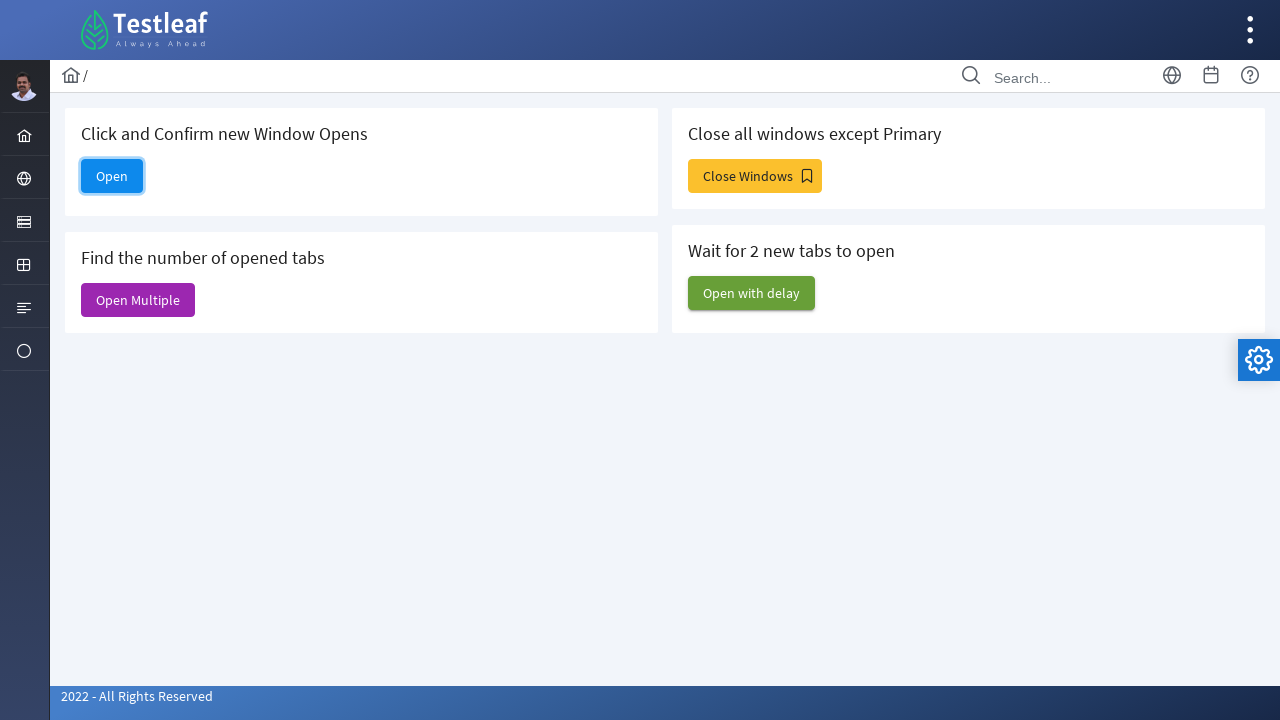

Waited after clicking checkbox
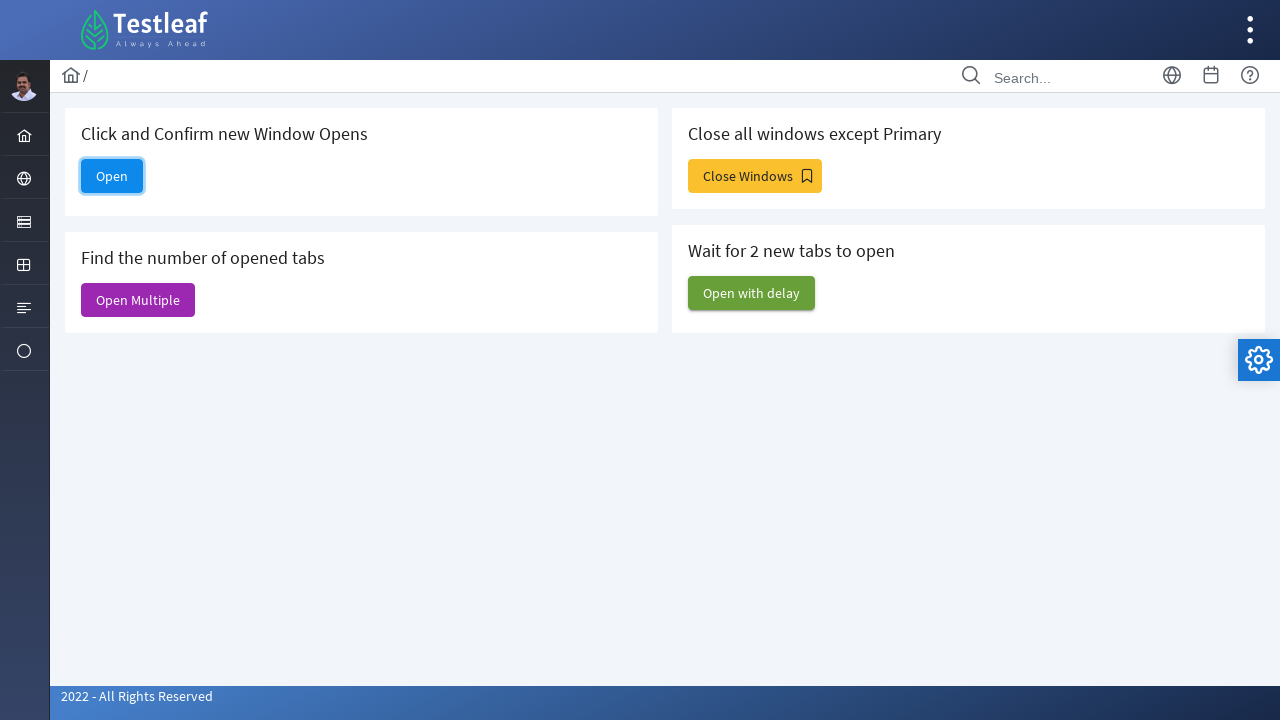

Clicked a checkbox in the new window
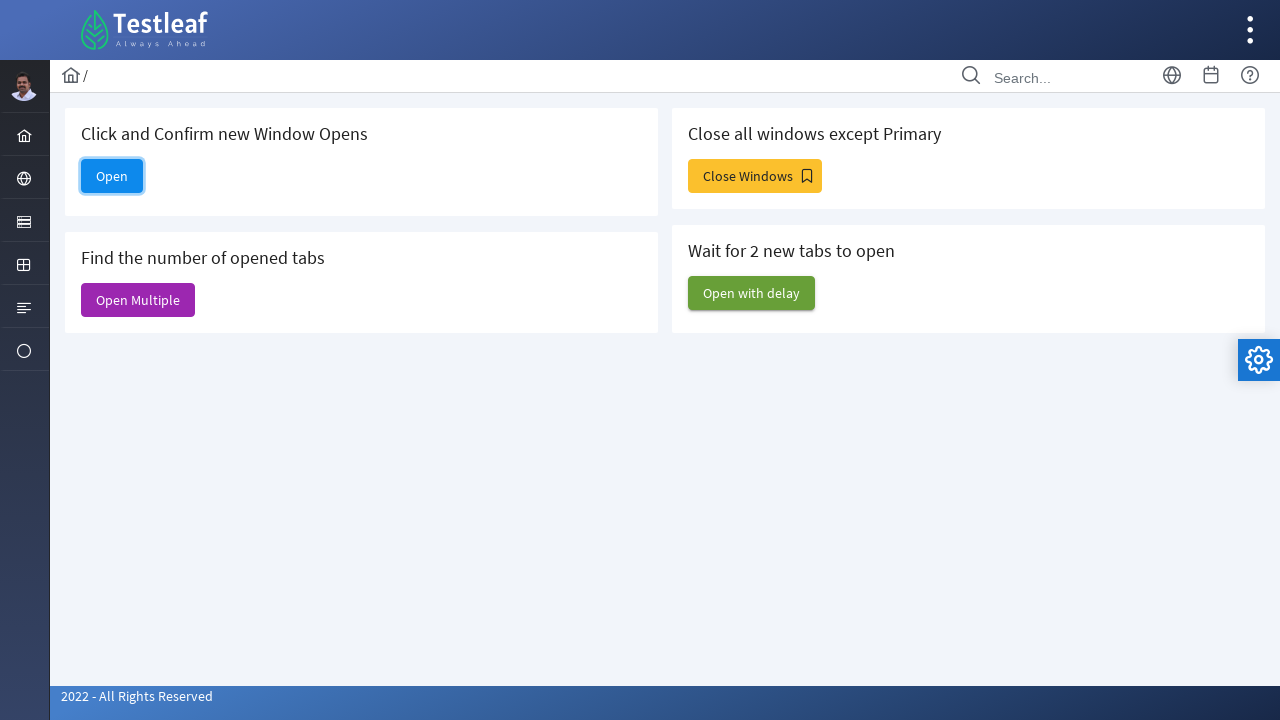

Waited after clicking checkbox
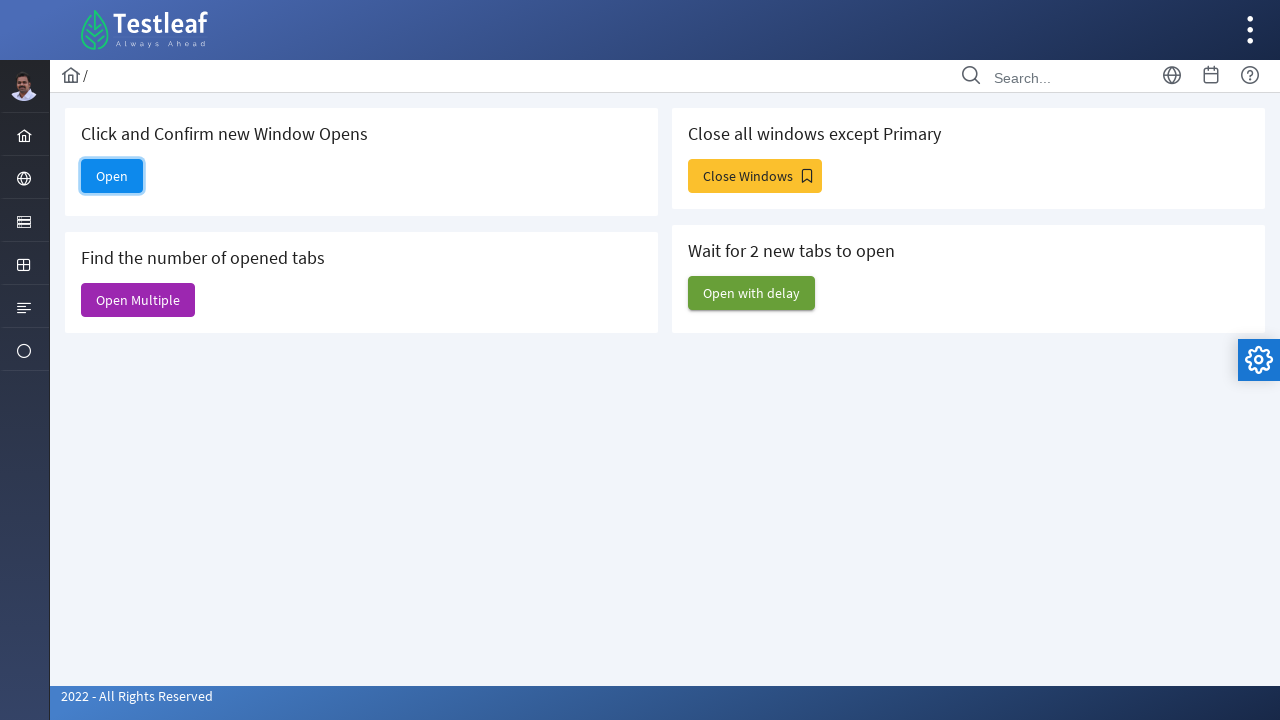

Clicked a checkbox in the new window
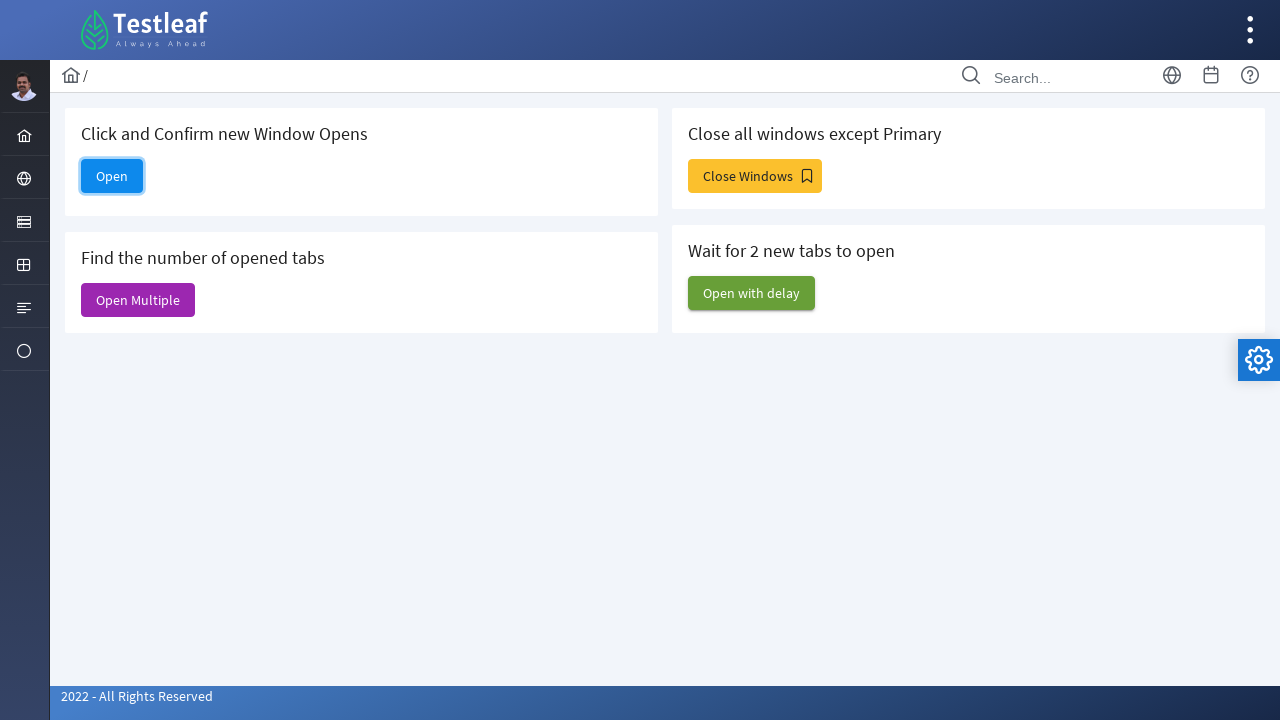

Waited after clicking checkbox
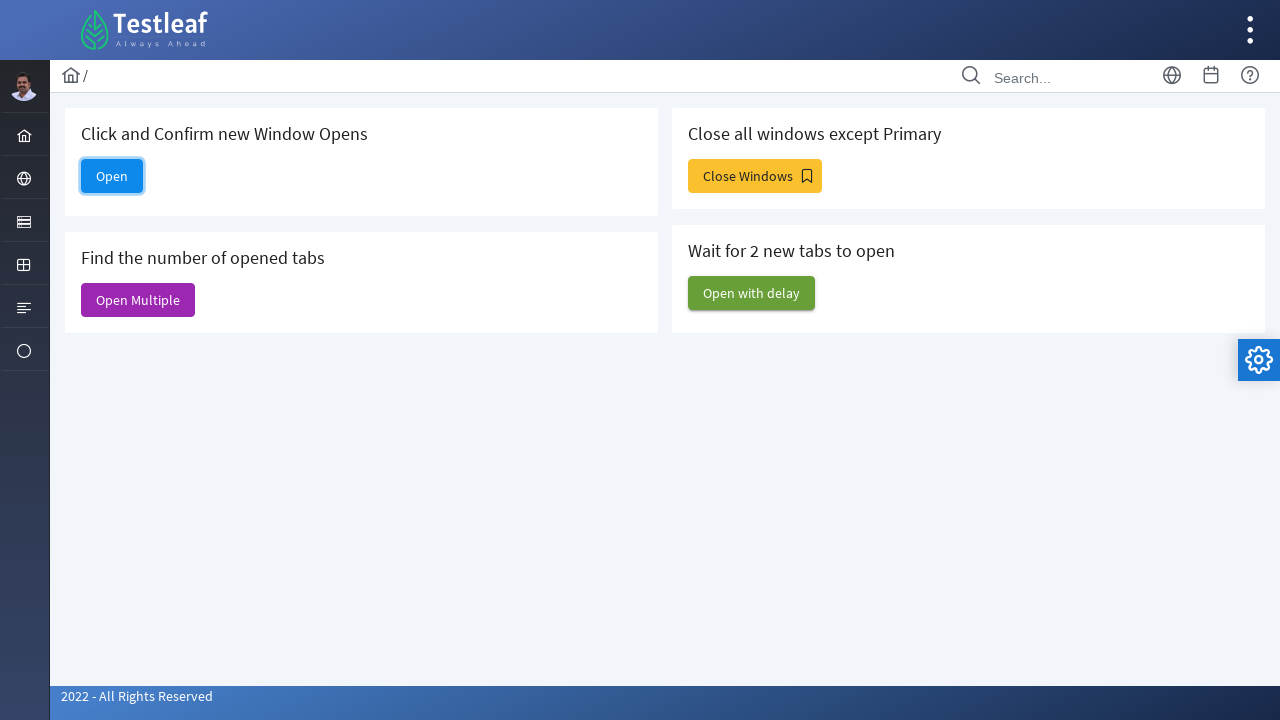

Clicked a checkbox in the new window
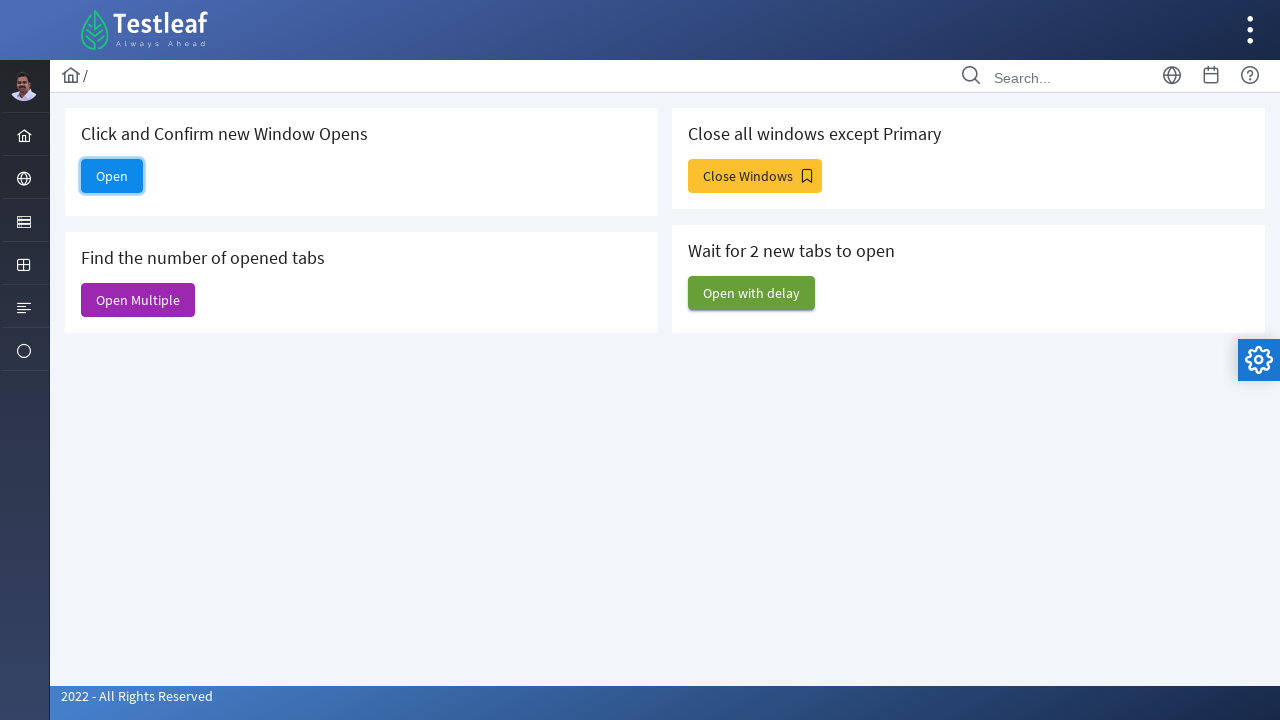

Waited after clicking checkbox
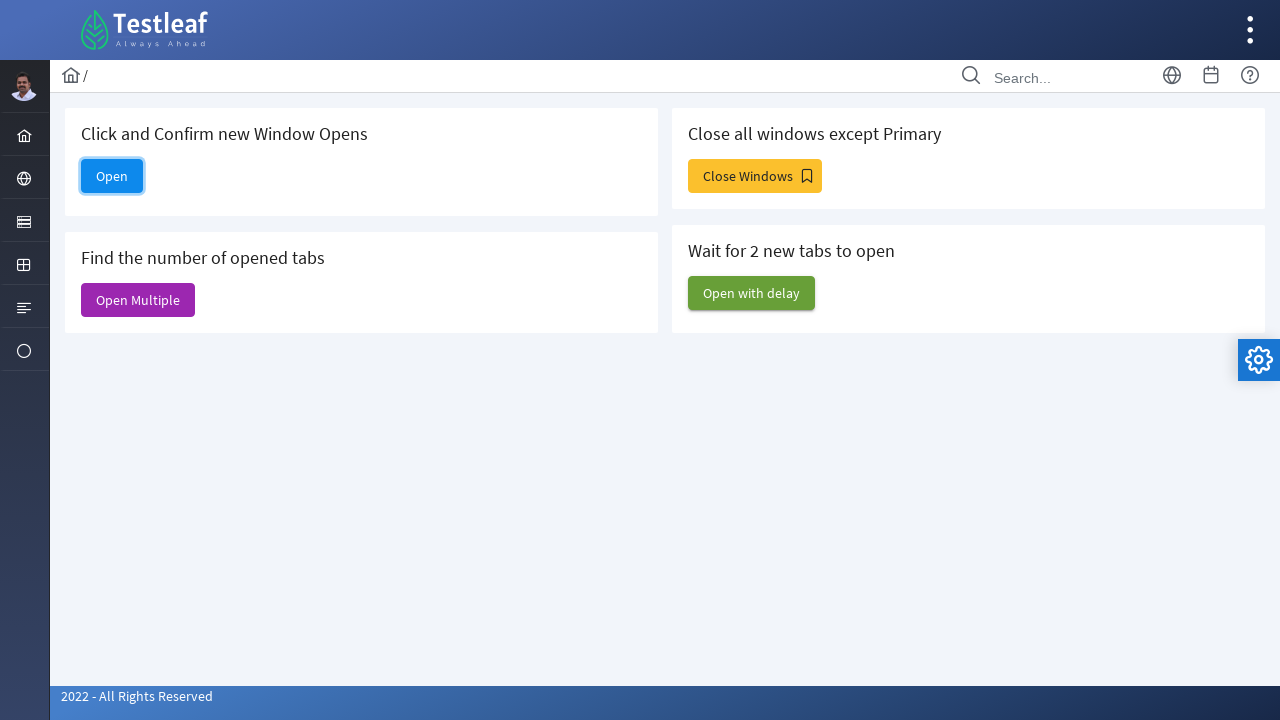

Switched back to main page
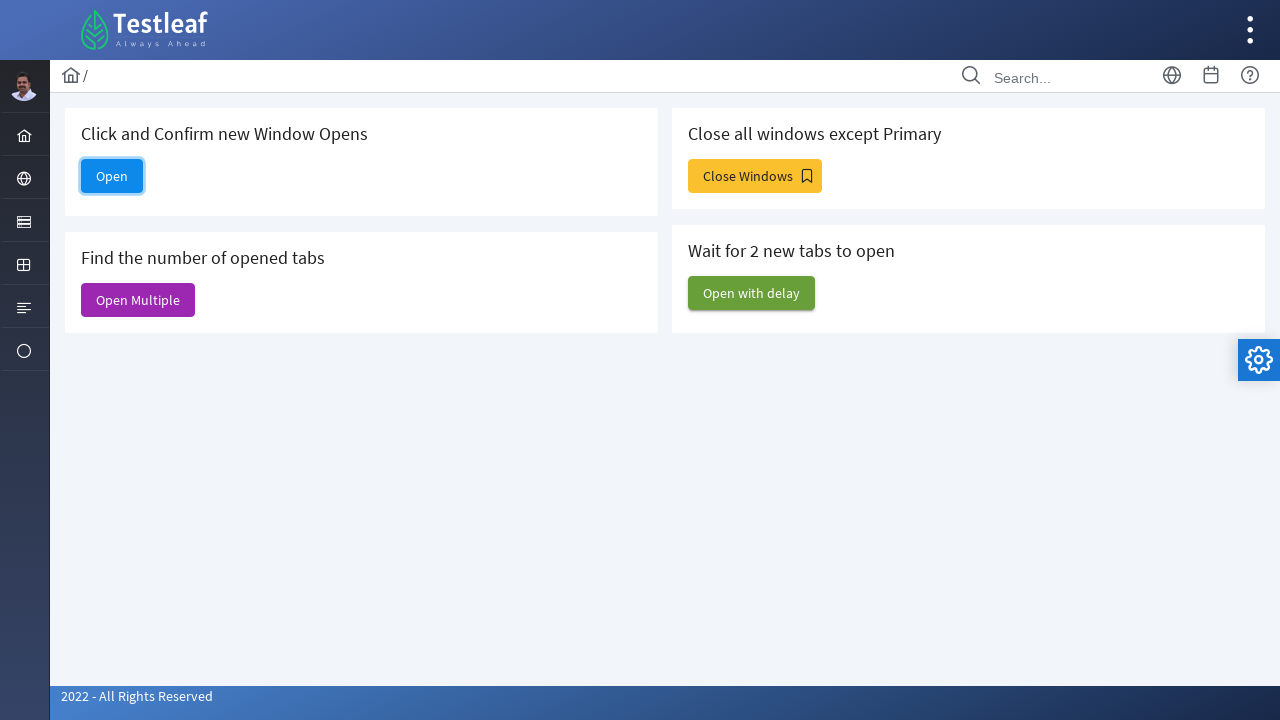

Clicked button to open multiple tabs at (138, 300) on #j_idt88\:j_idt91
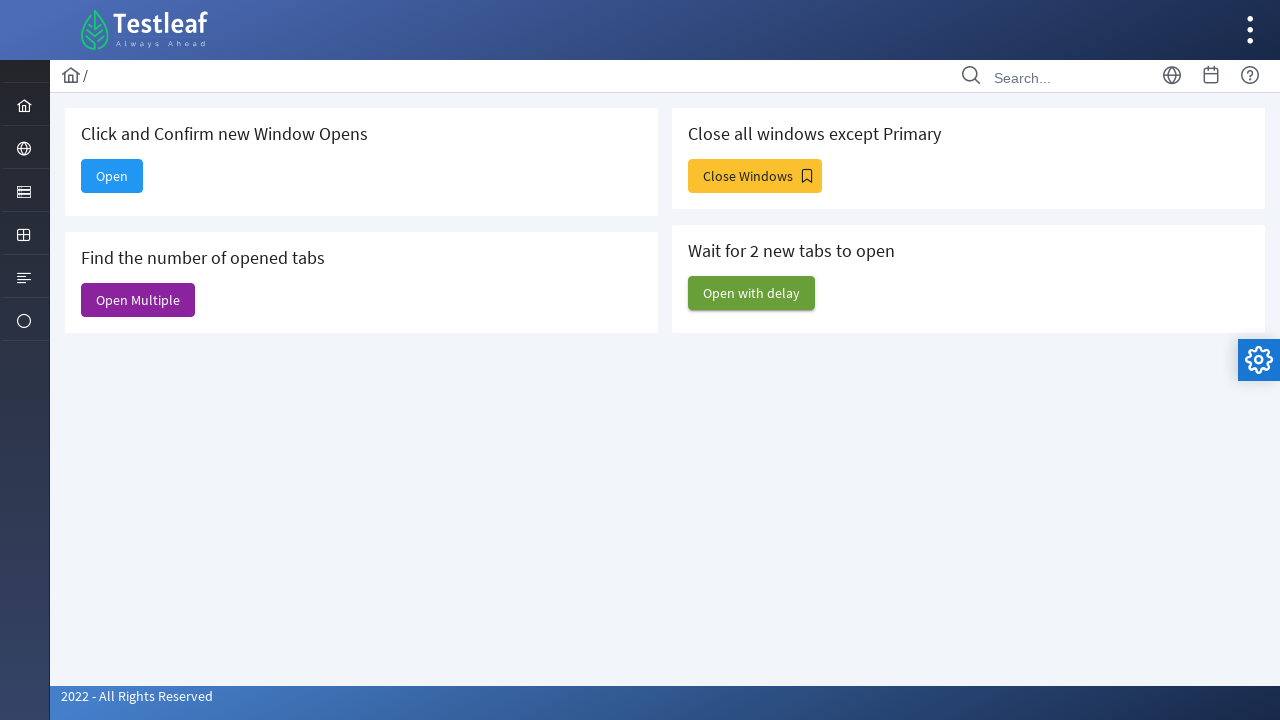

Waited for multiple tabs to open
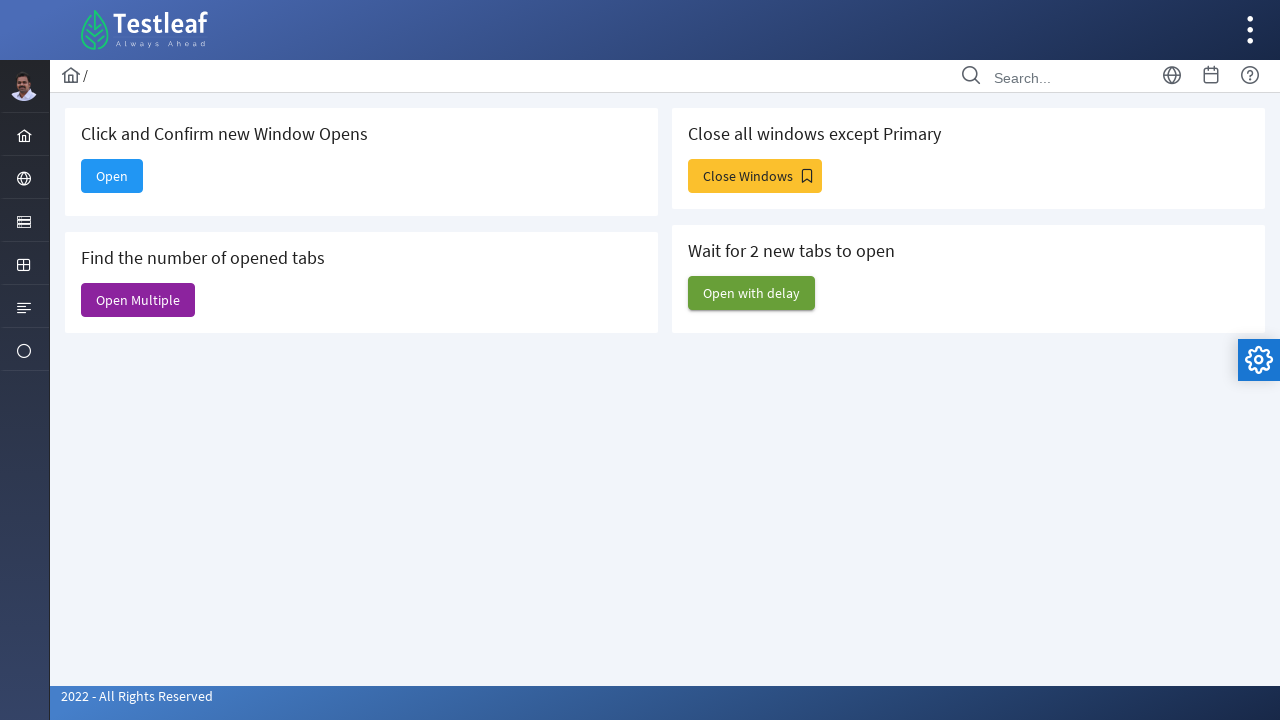

Clicked button to open windows that will be closed at (755, 176) on #j_idt88\:j_idt93
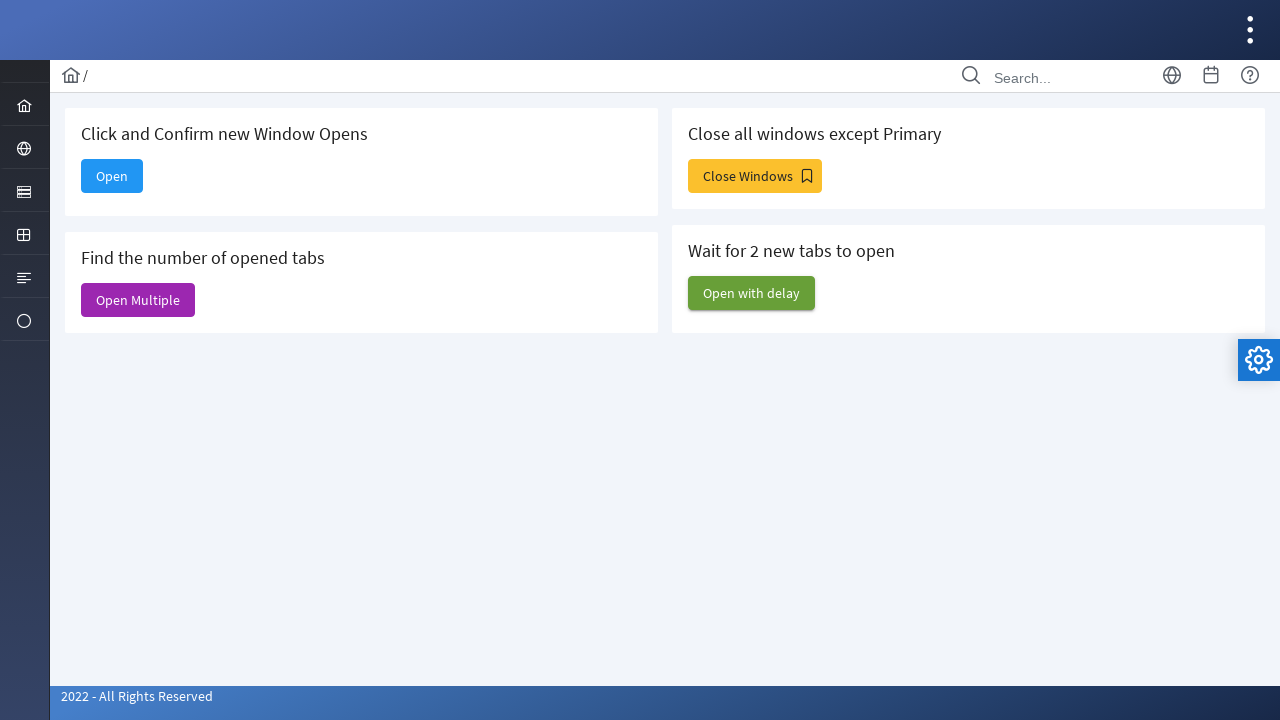

Waited for windows to open
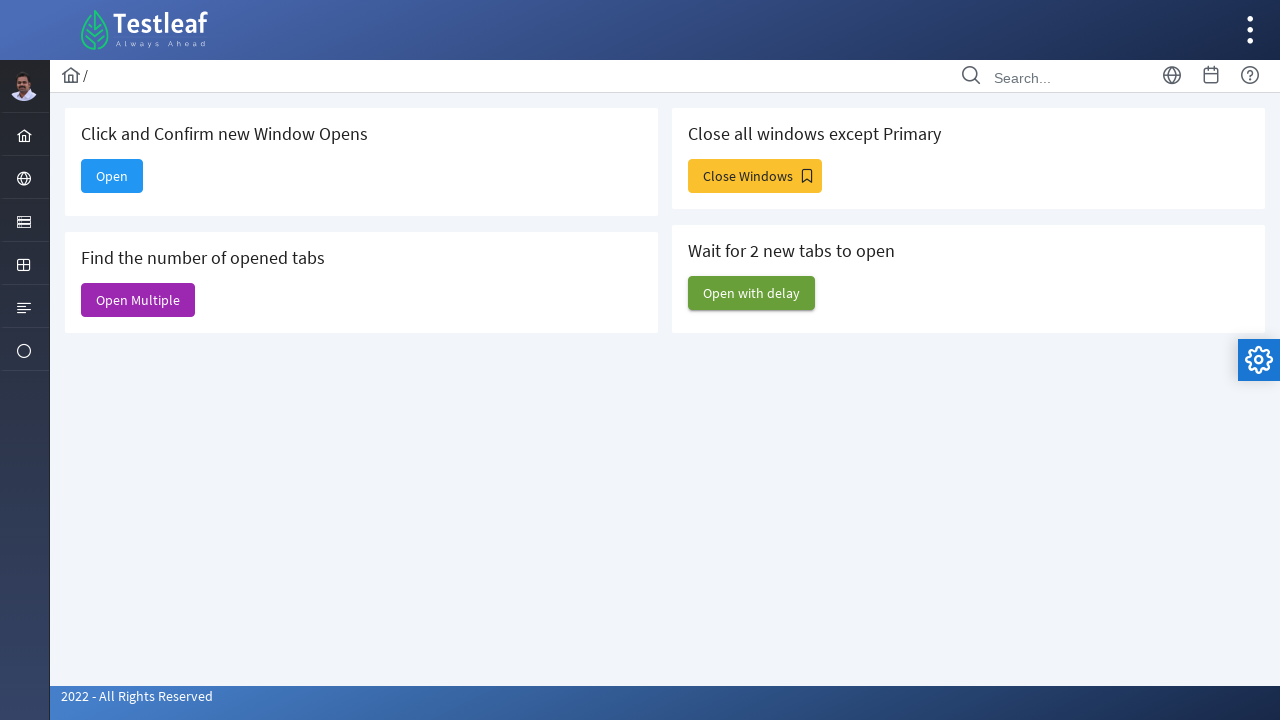

Retrieved list of all open pages
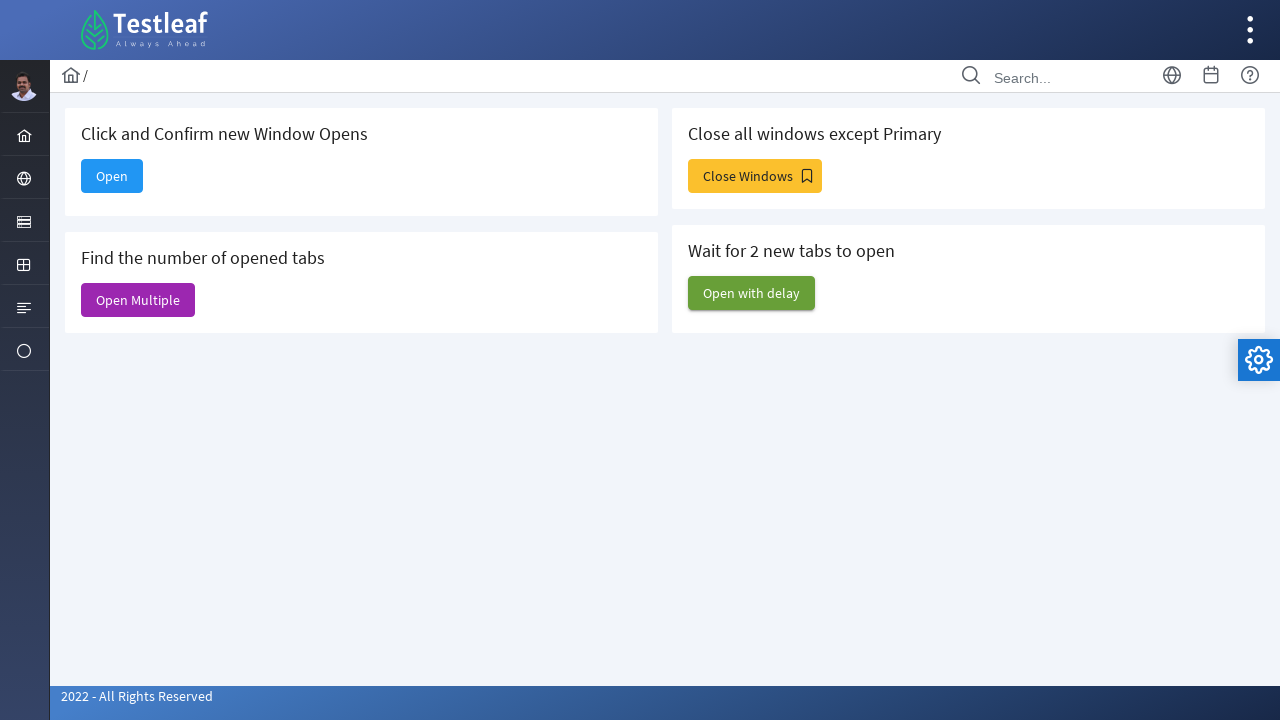

Closed a child window/tab
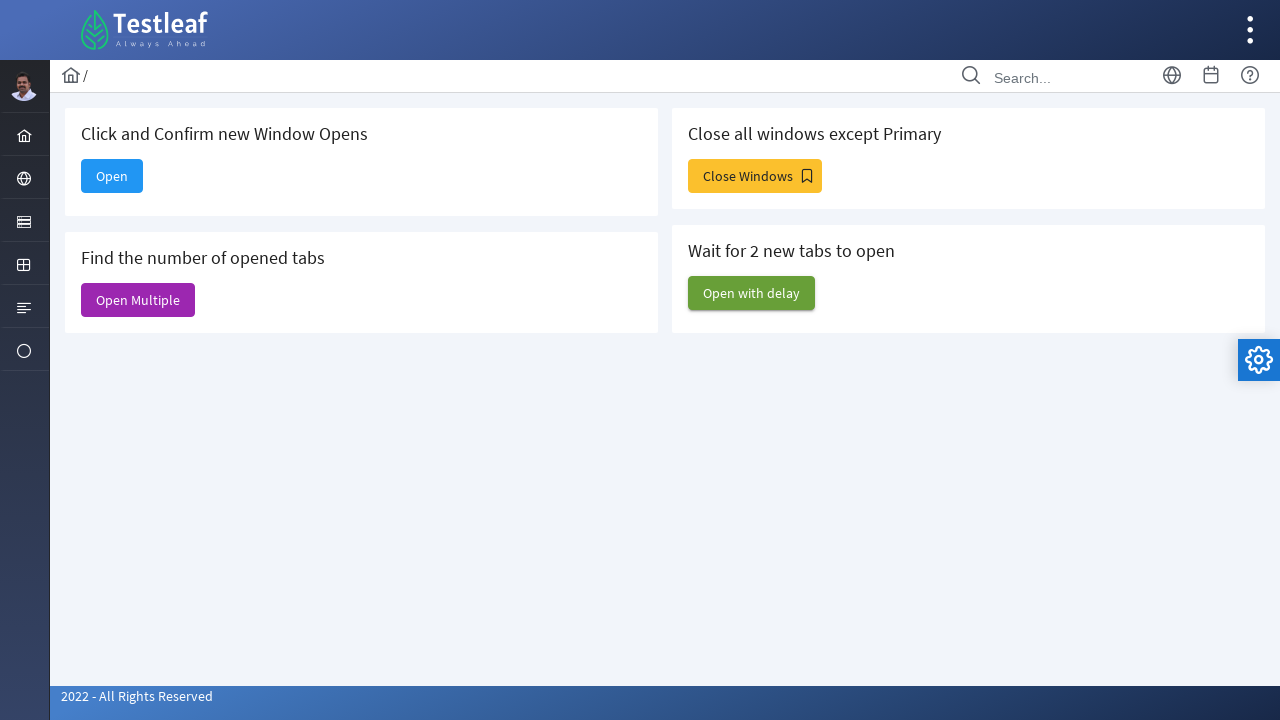

Closed a child window/tab
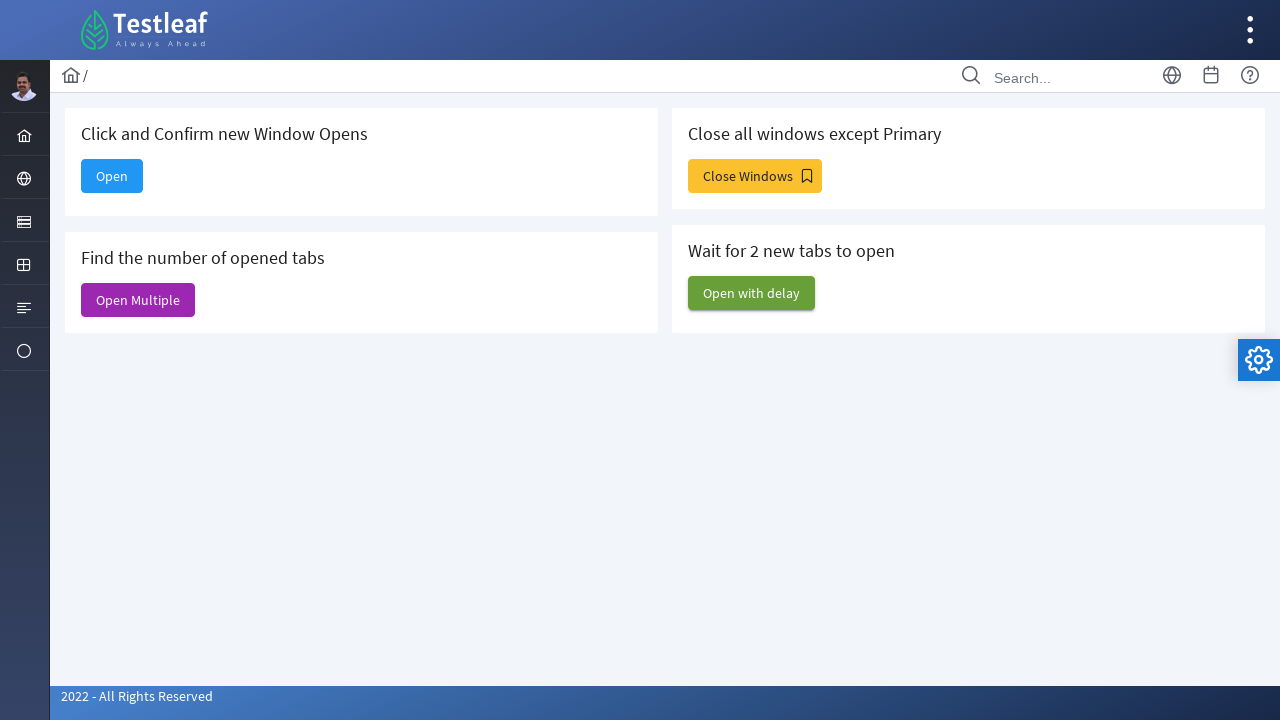

Closed a child window/tab
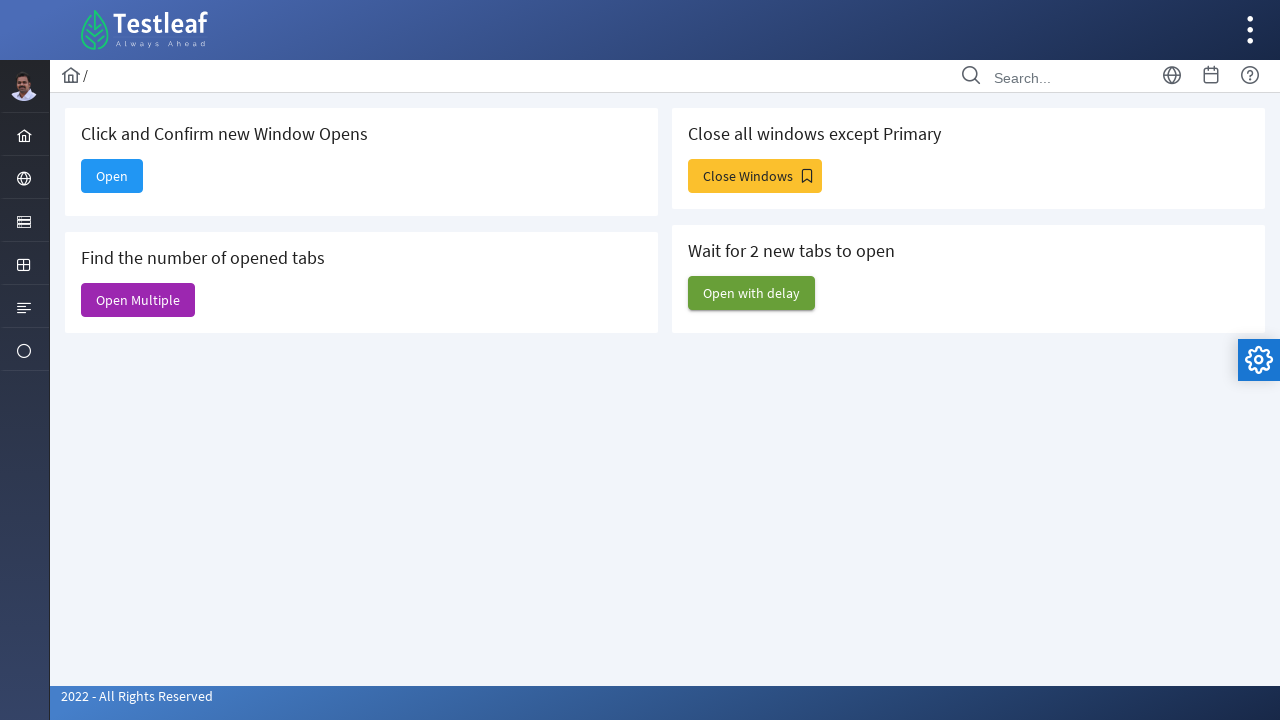

Closed a child window/tab
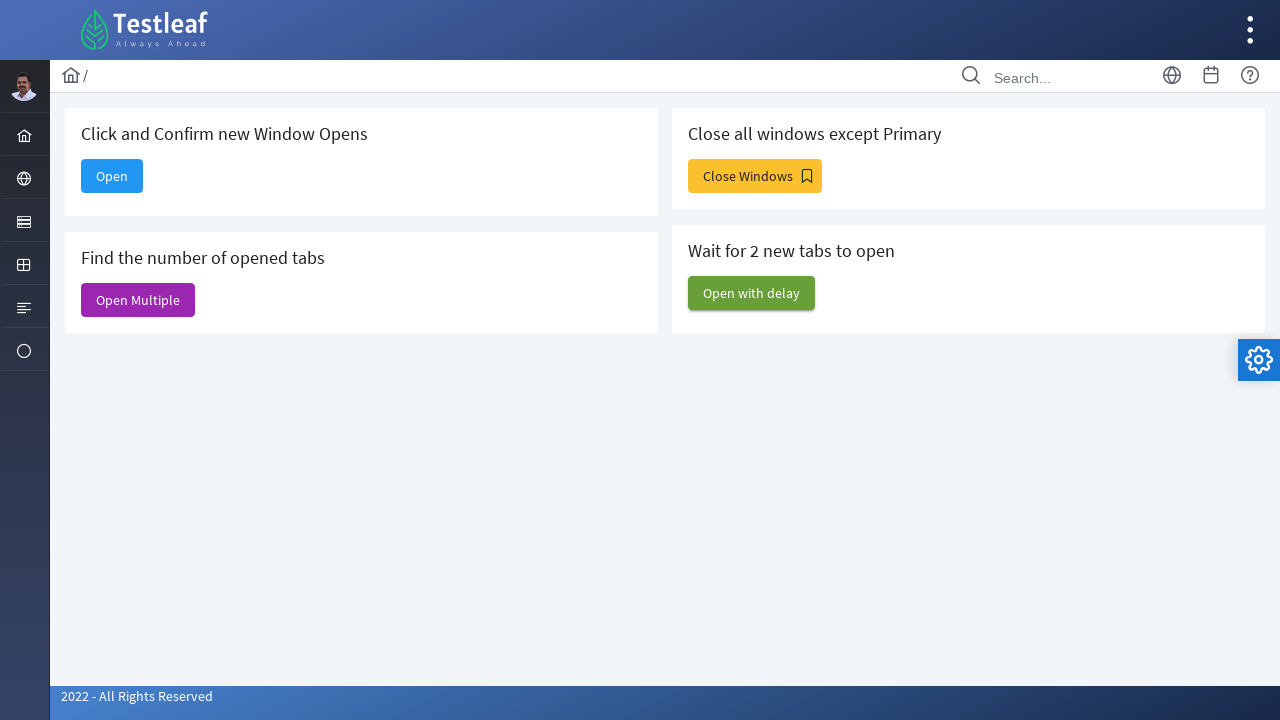

Closed a child window/tab
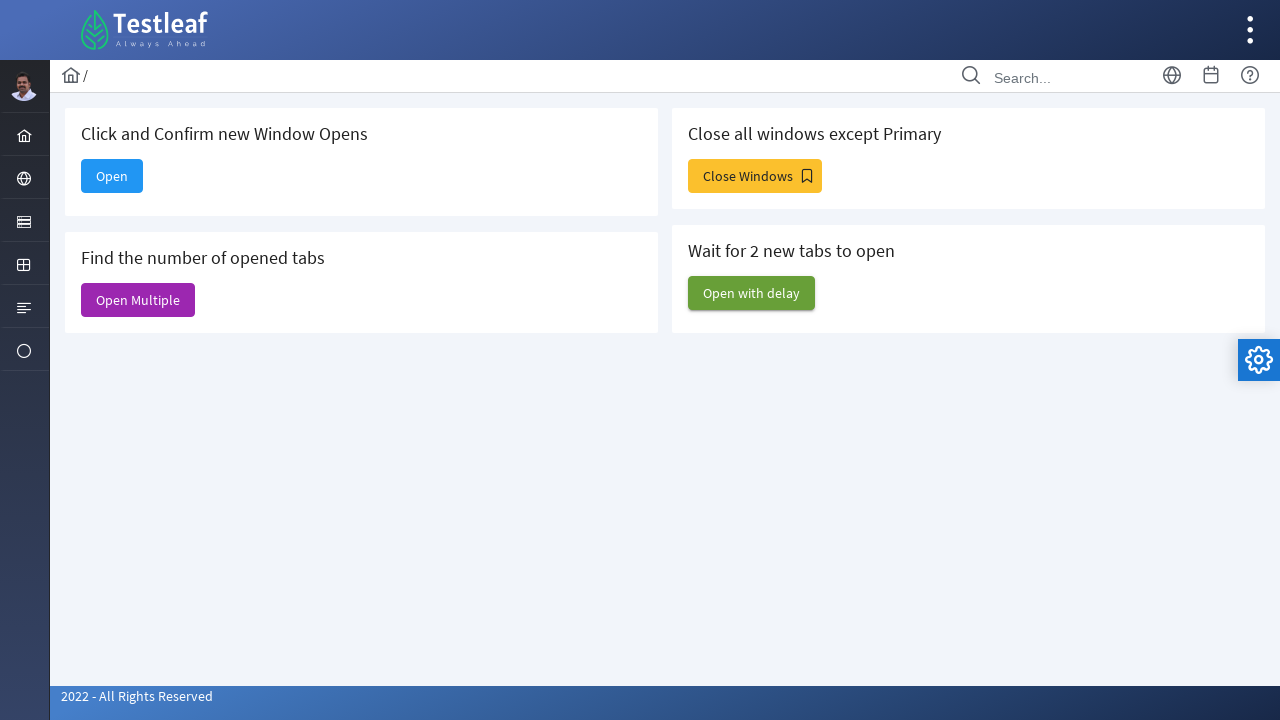

Closed a child window/tab
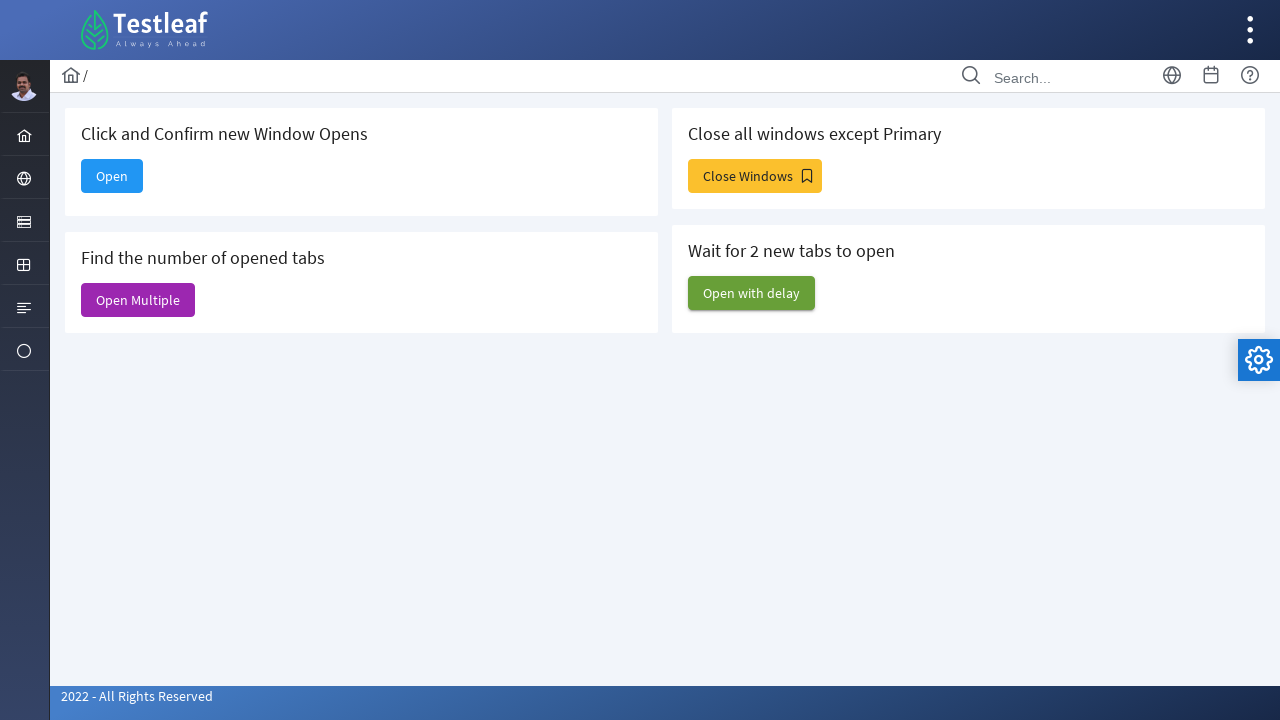

Closed a child window/tab
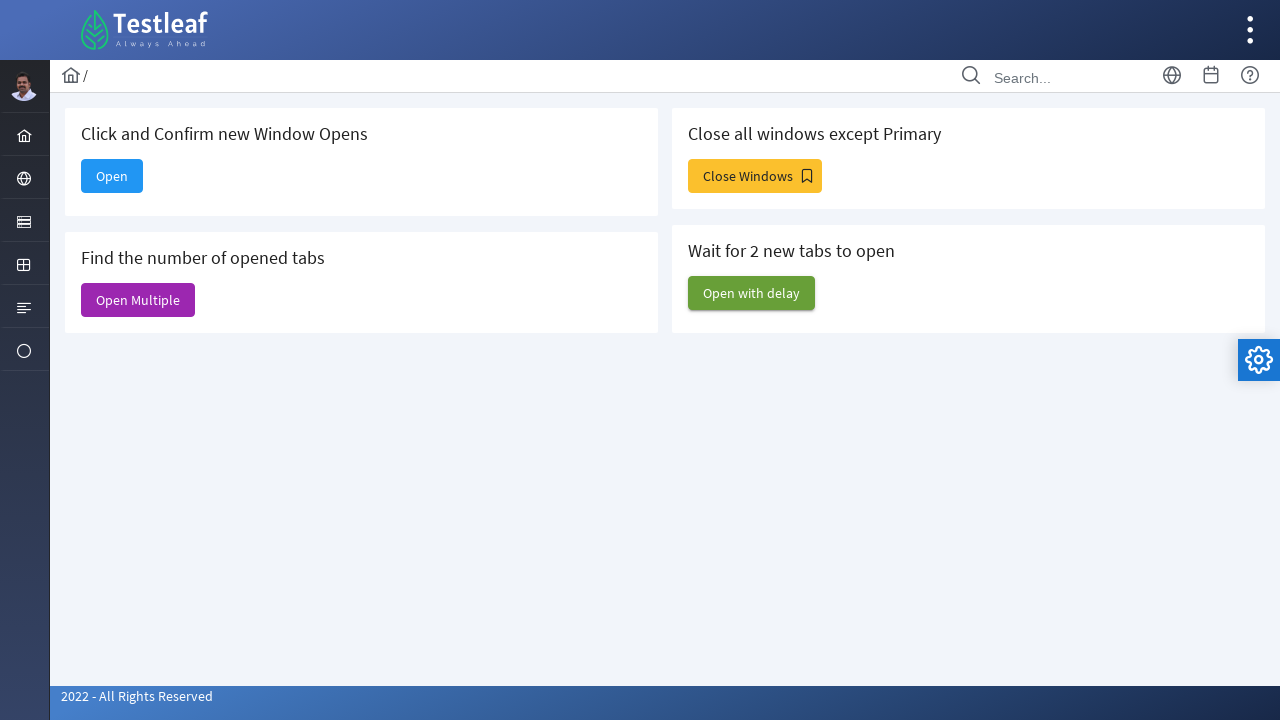

Closed a child window/tab
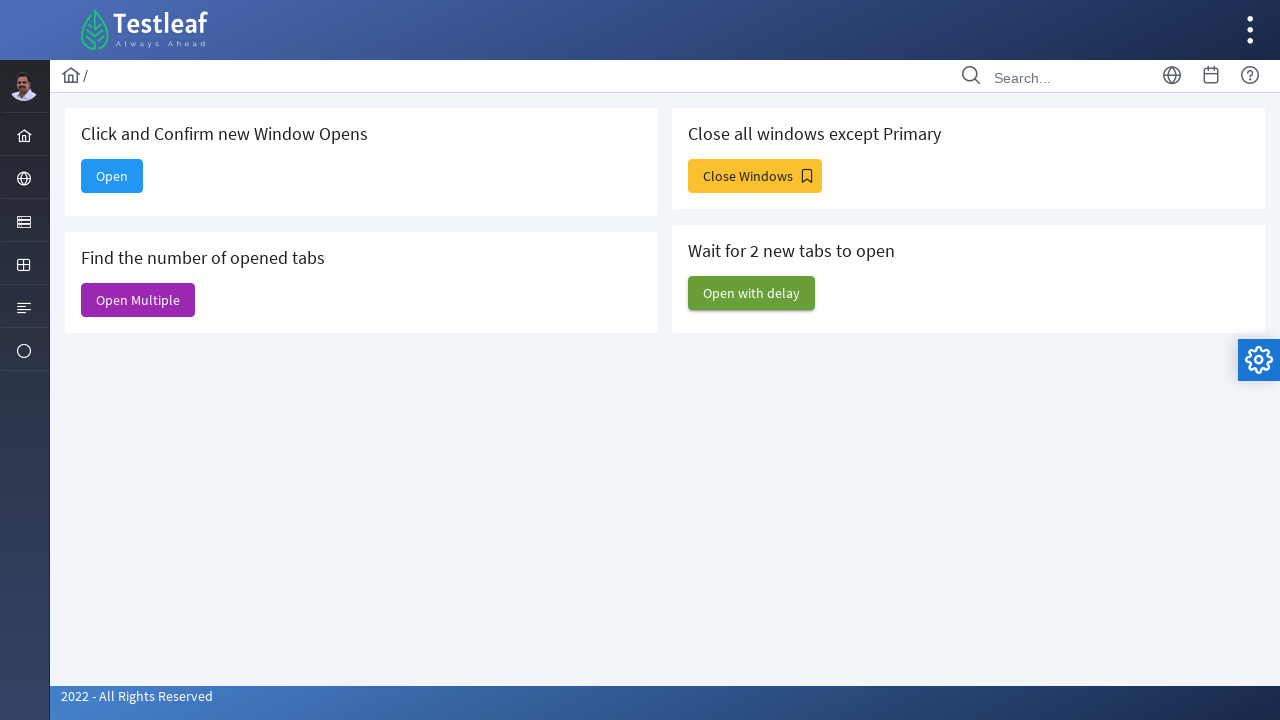

Closed a child window/tab
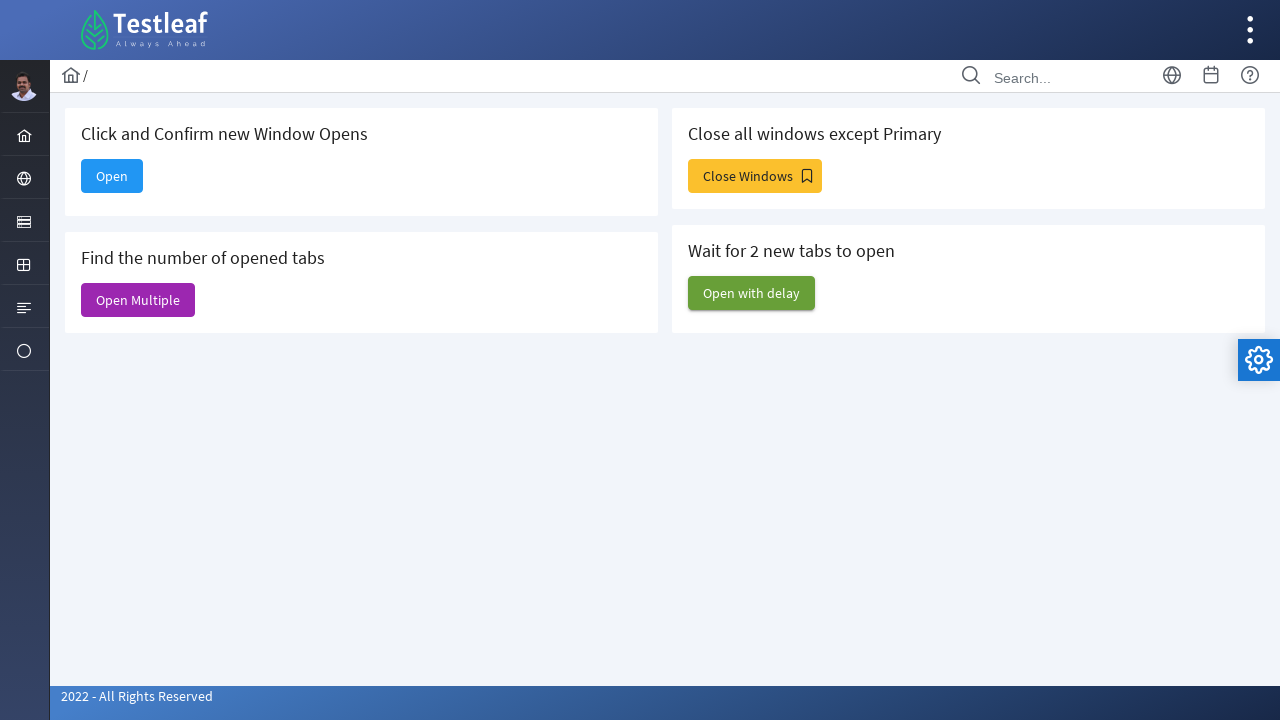

Waited after closing child windows
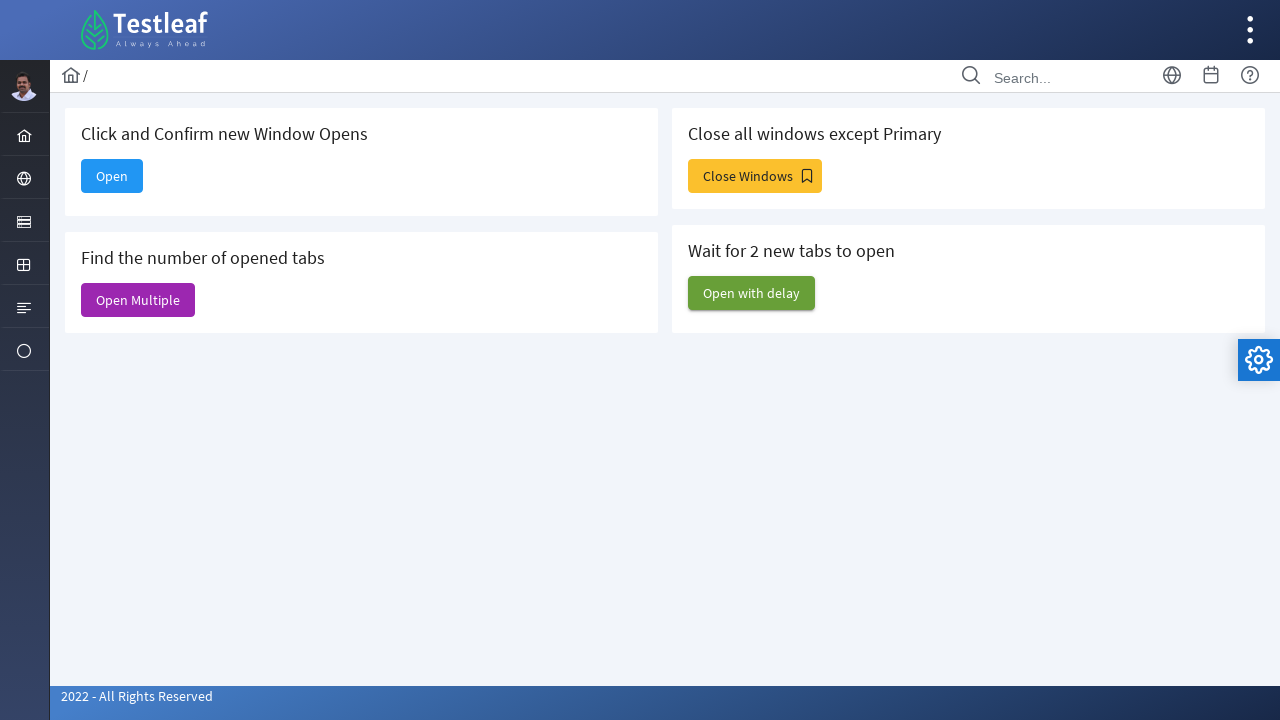

Clicked button to open more windows at (752, 293) on #j_idt88\:j_idt95
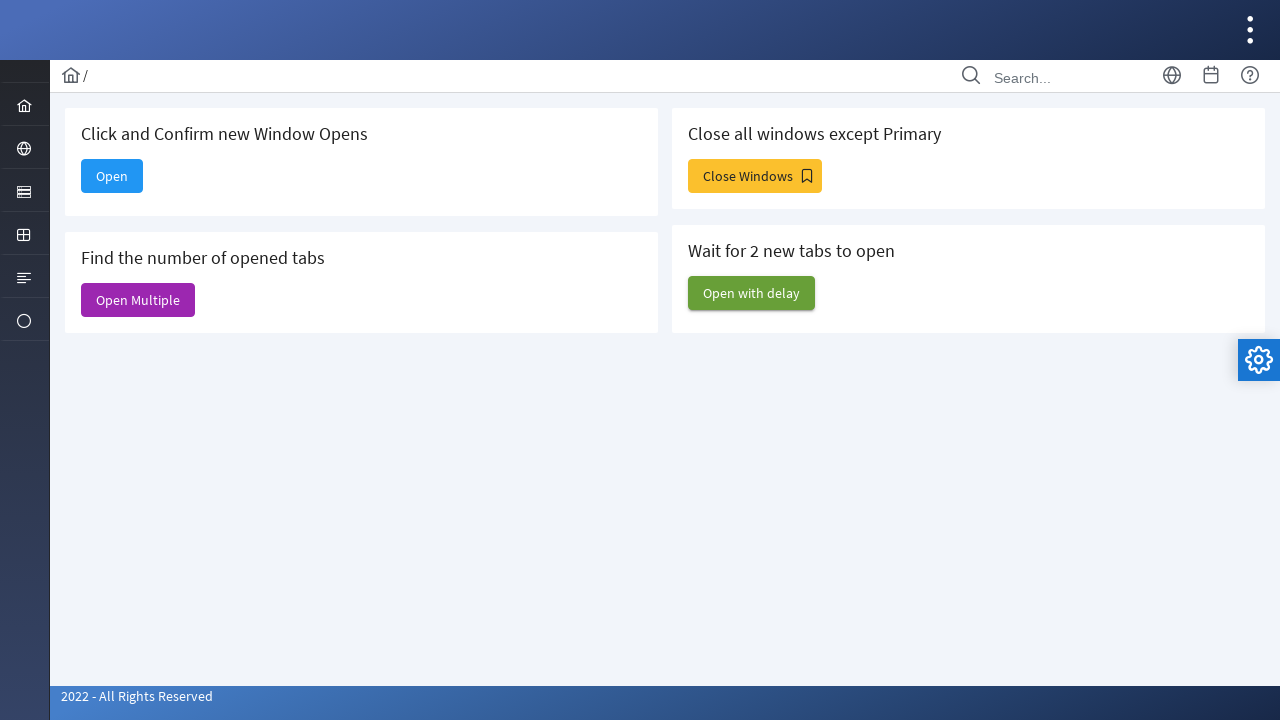

Waited for more windows to open
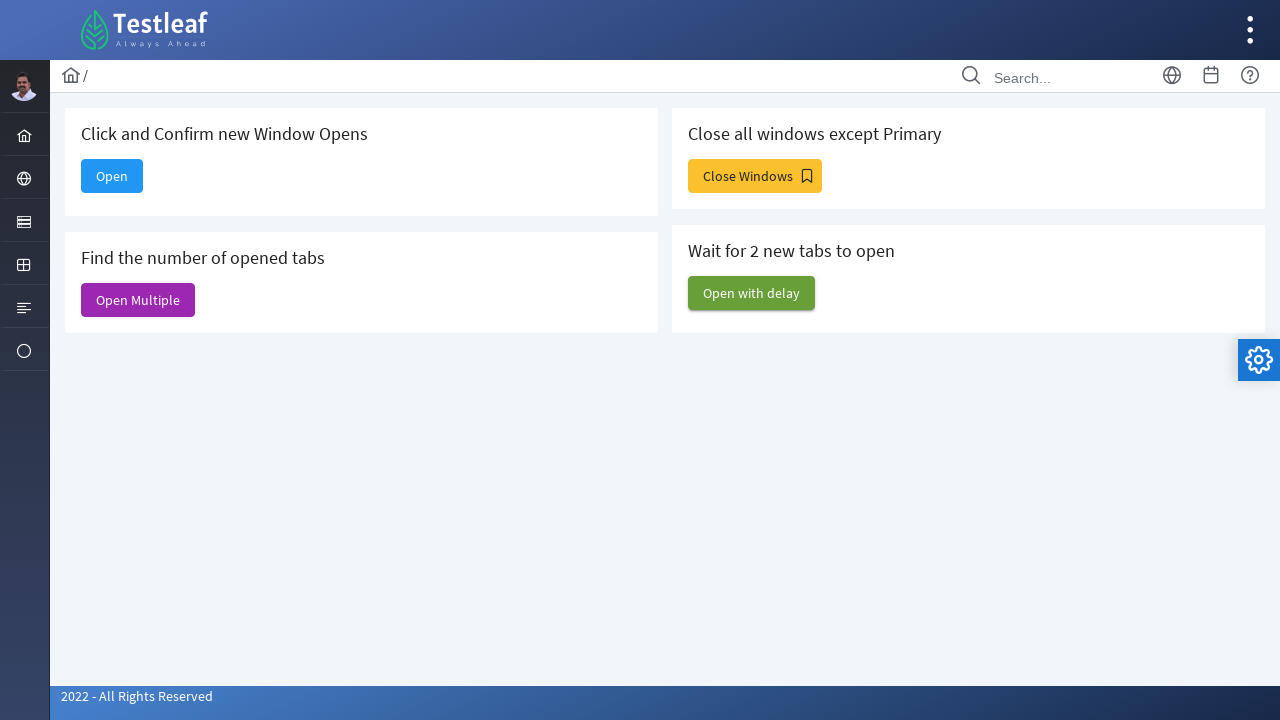

Retrieved list of all open pages
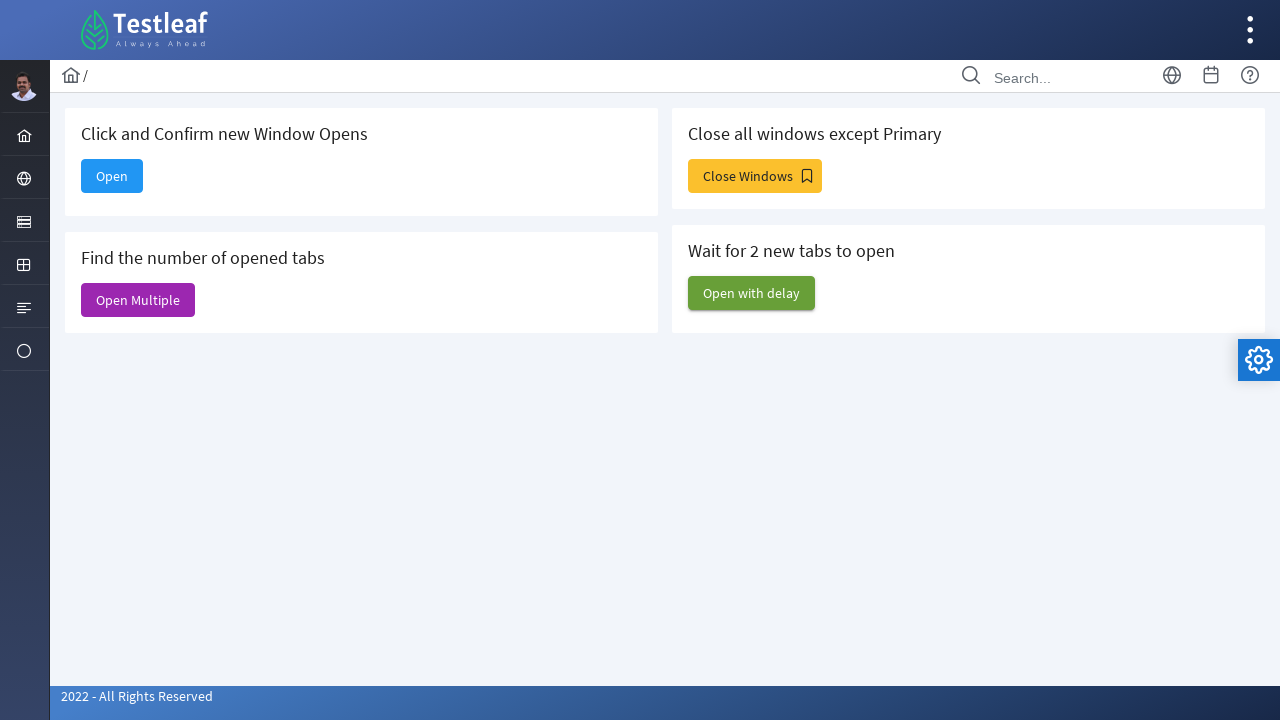

Closed a newly opened window/tab
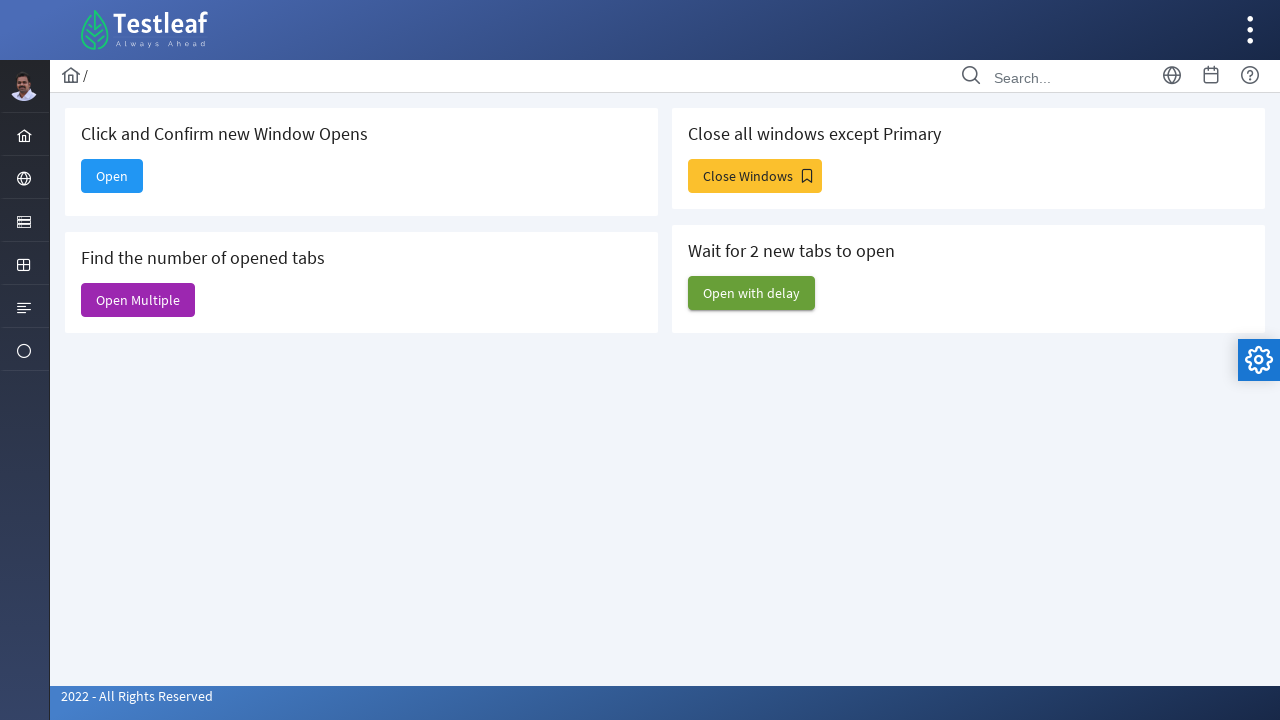

Closed a newly opened window/tab
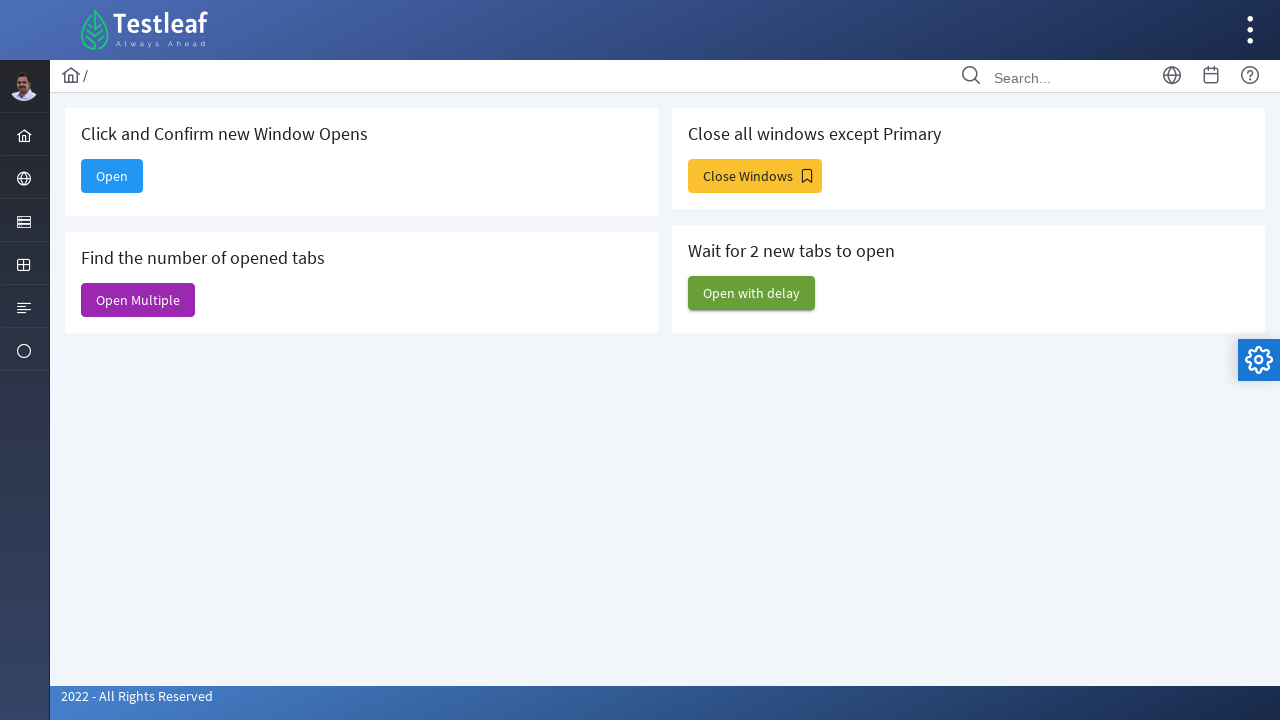

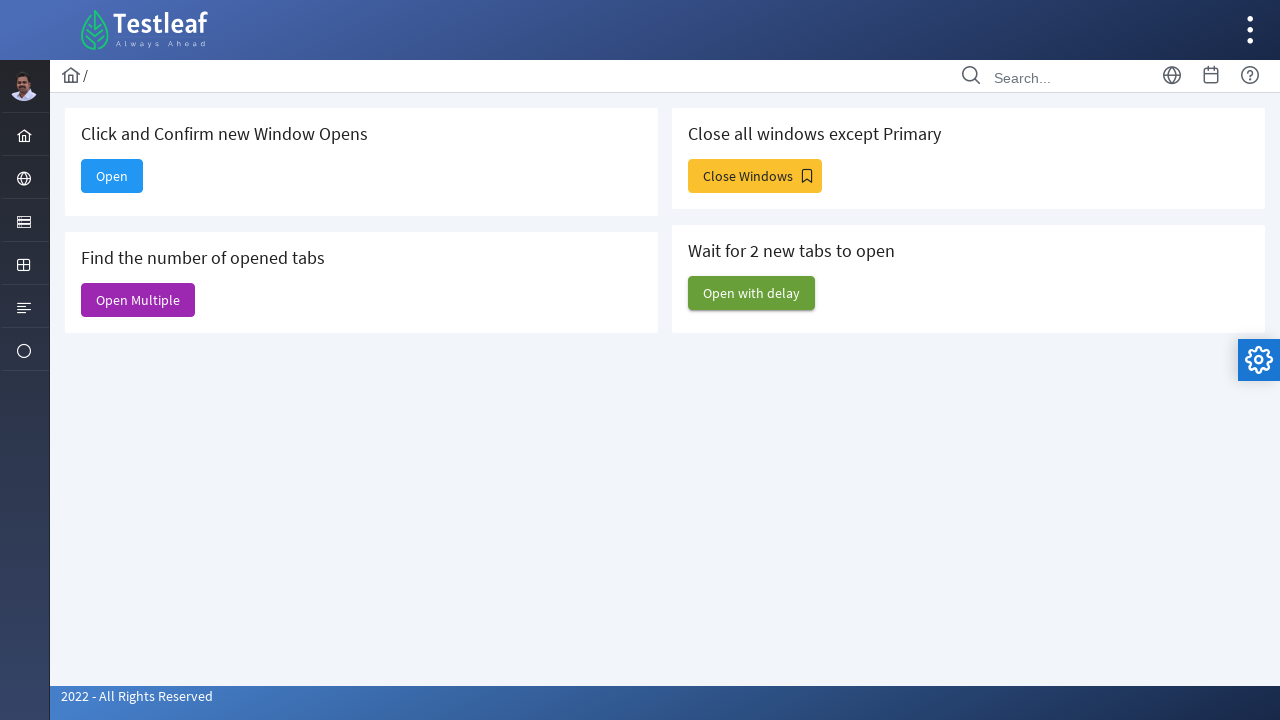